Tests a jQuery UI slider by clicking on the slider handle and using arrow key presses to move the slider to a specific percentage value, then verifies the slider position matches the expected value.

Starting URL: https://jqueryui.com/slider/#custom-handle

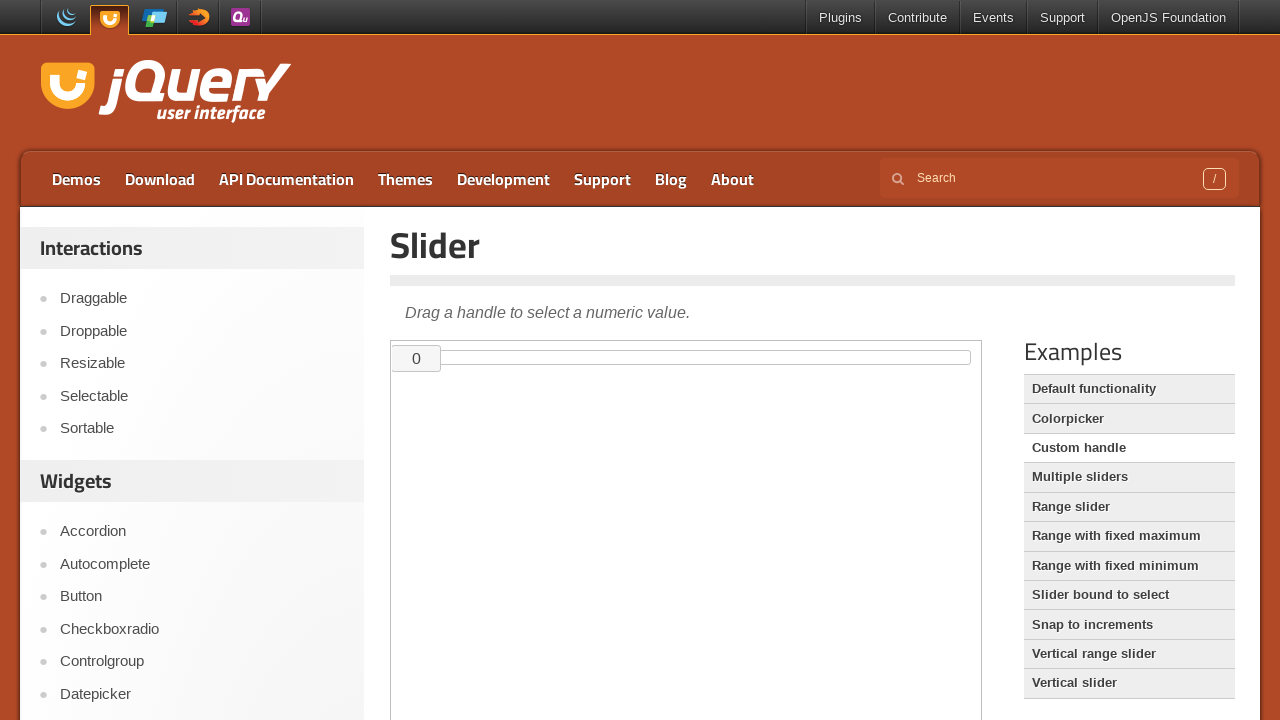

Selected first iframe containing slider demo
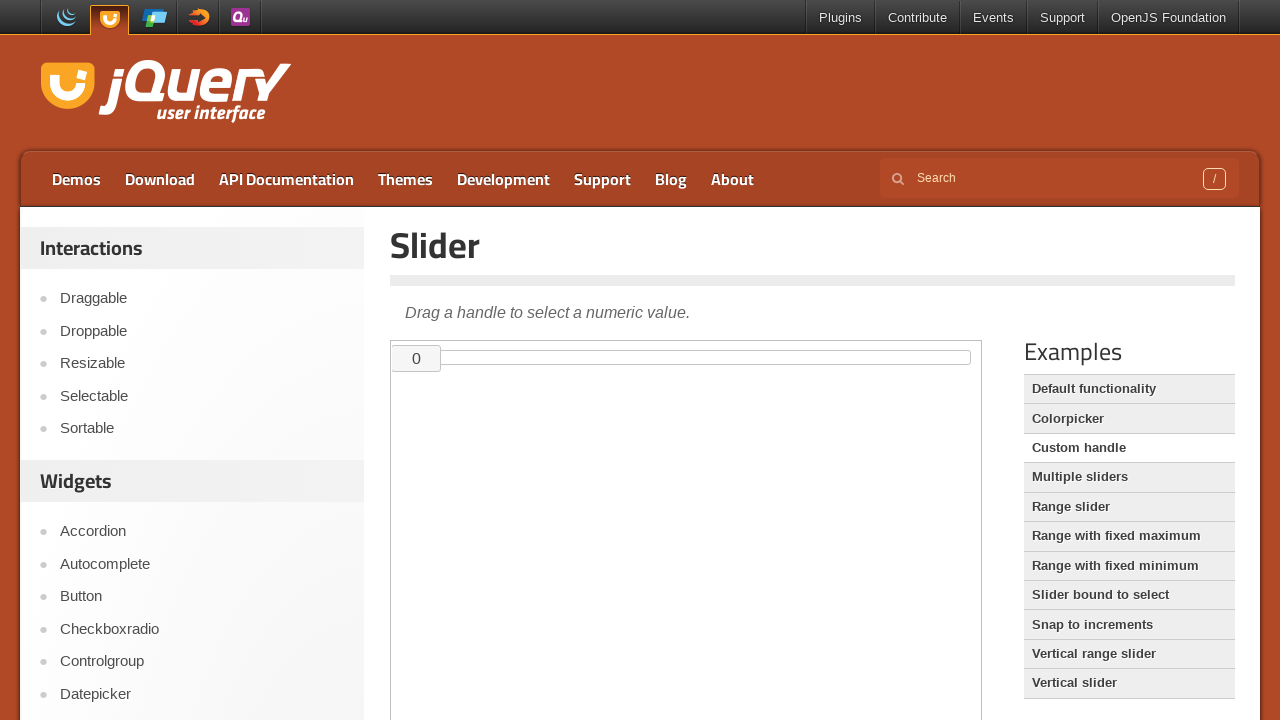

Slider element is visible and ready
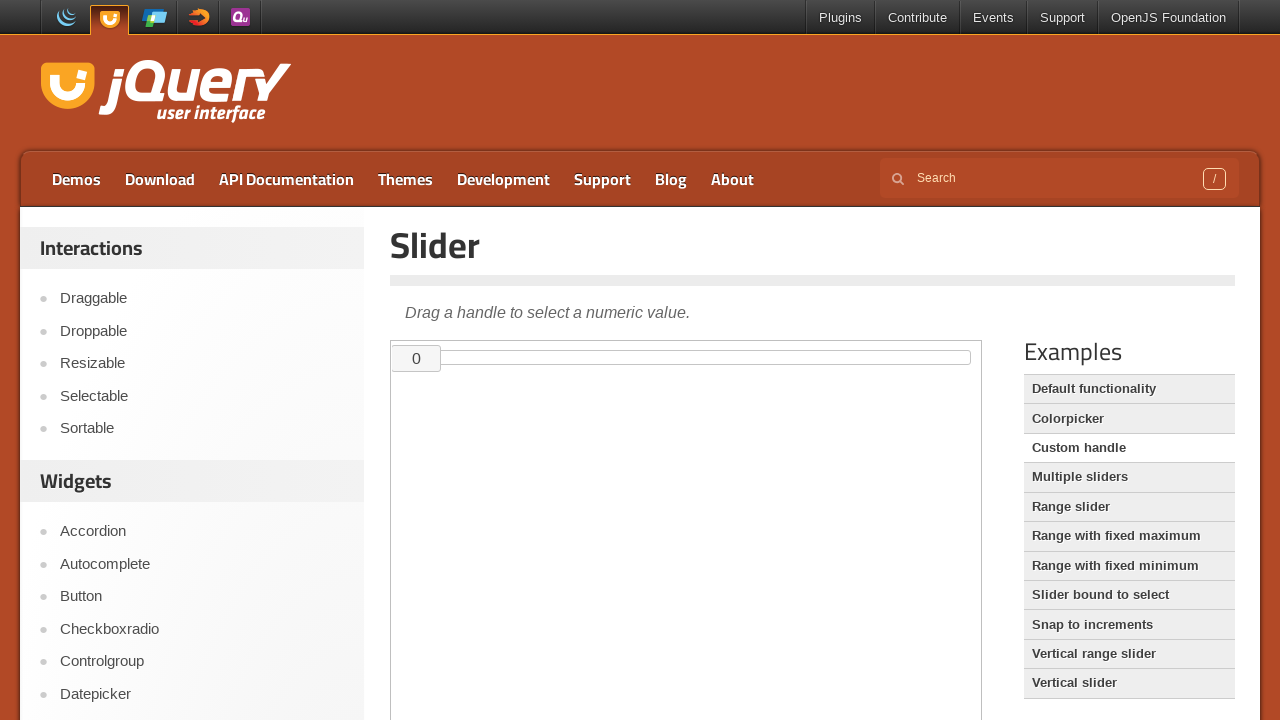

Clicked on slider handle to focus it at (417, 358) on iframe >> nth=0 >> internal:control=enter-frame >> #custom-handle
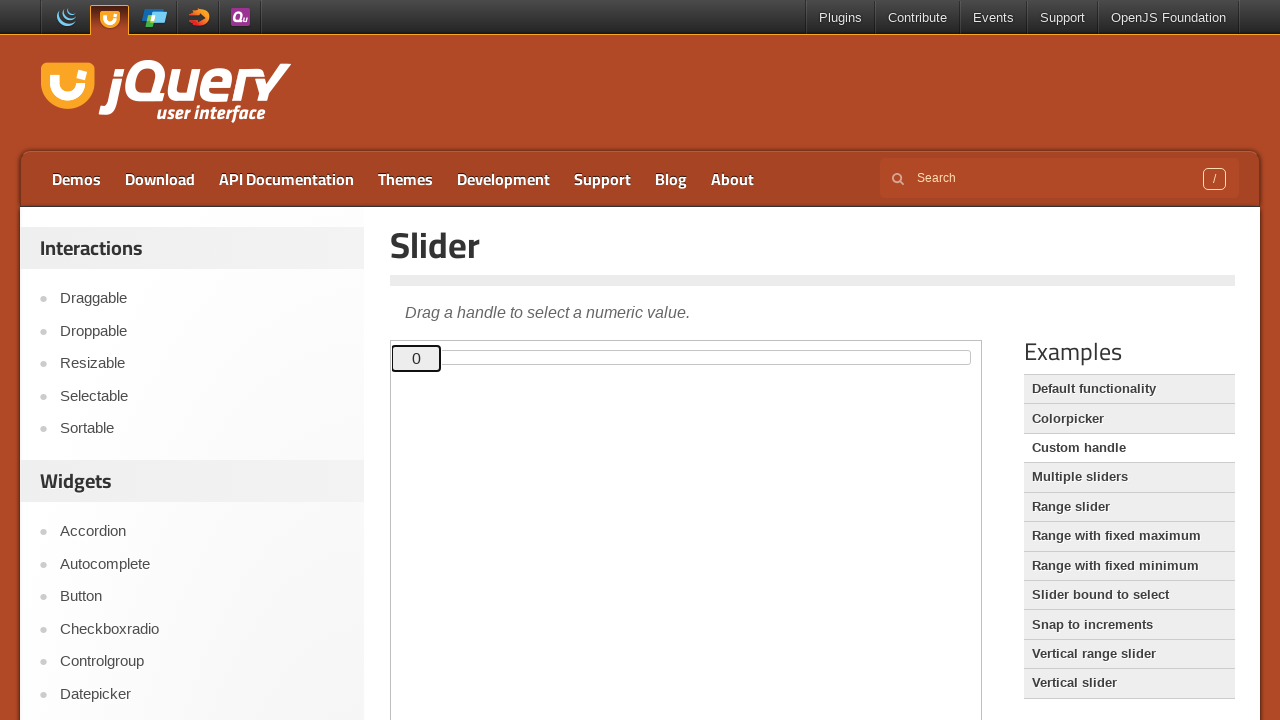

Pressed ArrowRight key (1/50)
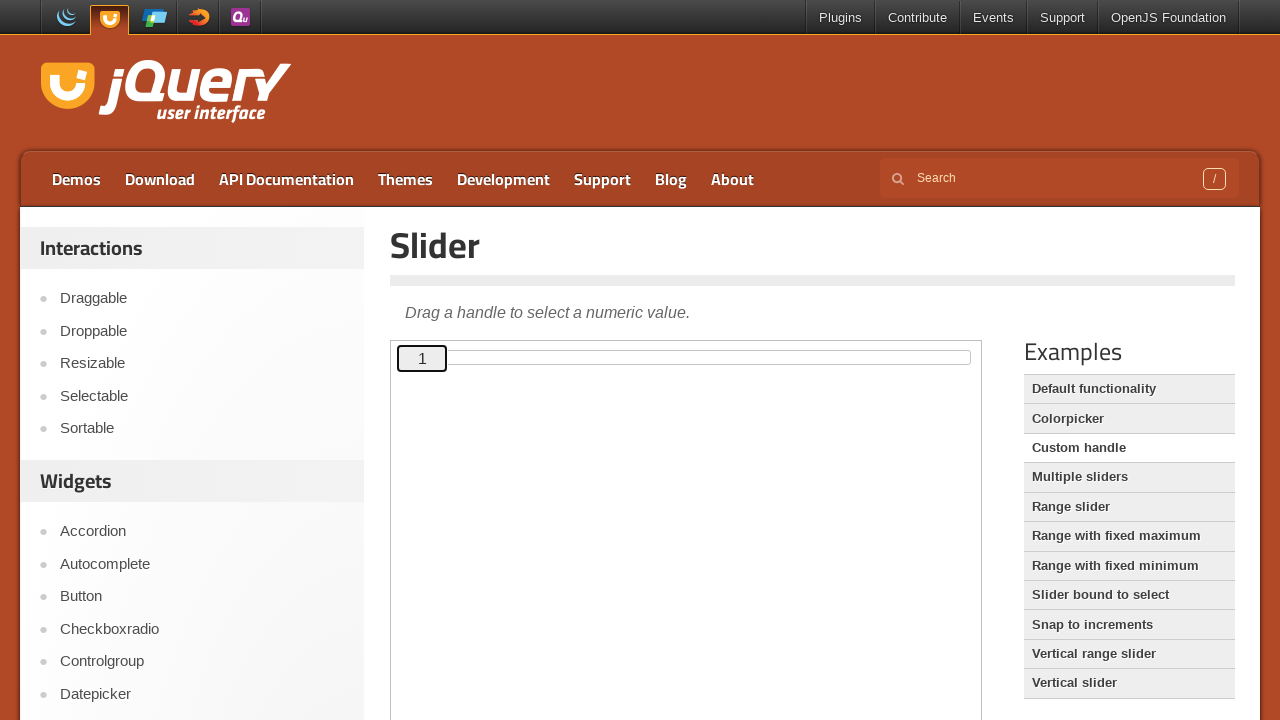

Pressed ArrowRight key (2/50)
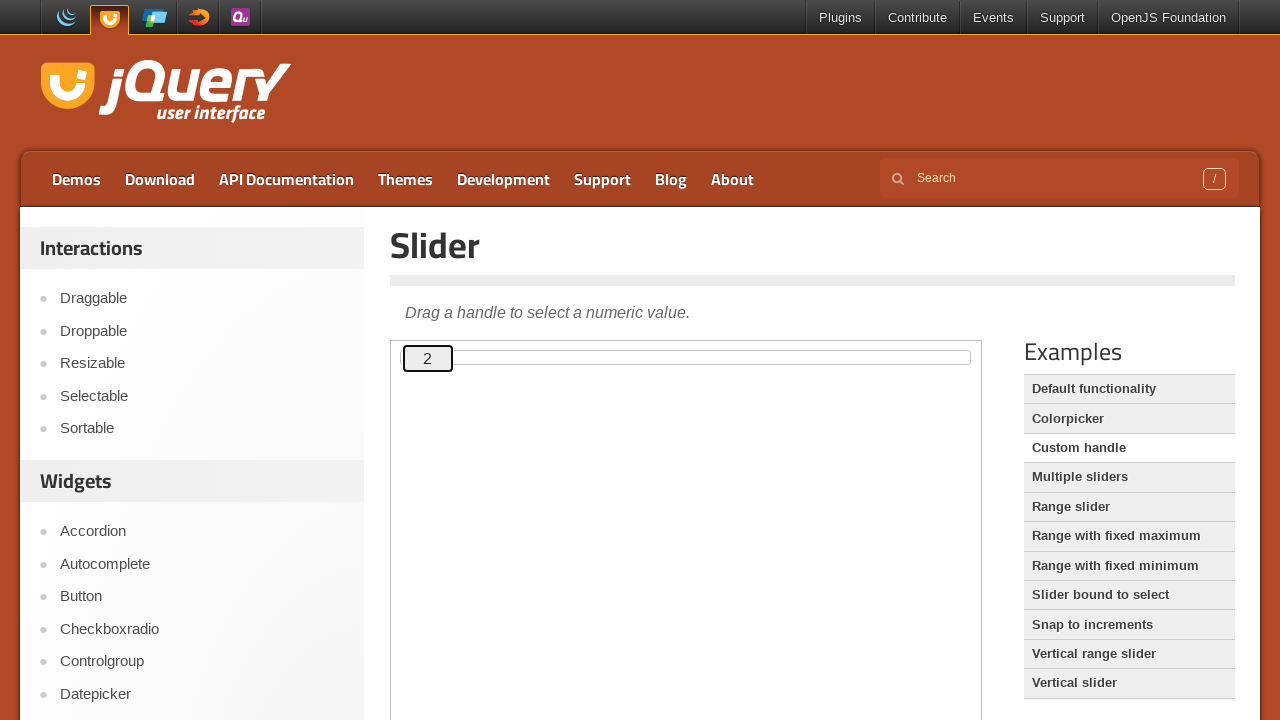

Pressed ArrowRight key (3/50)
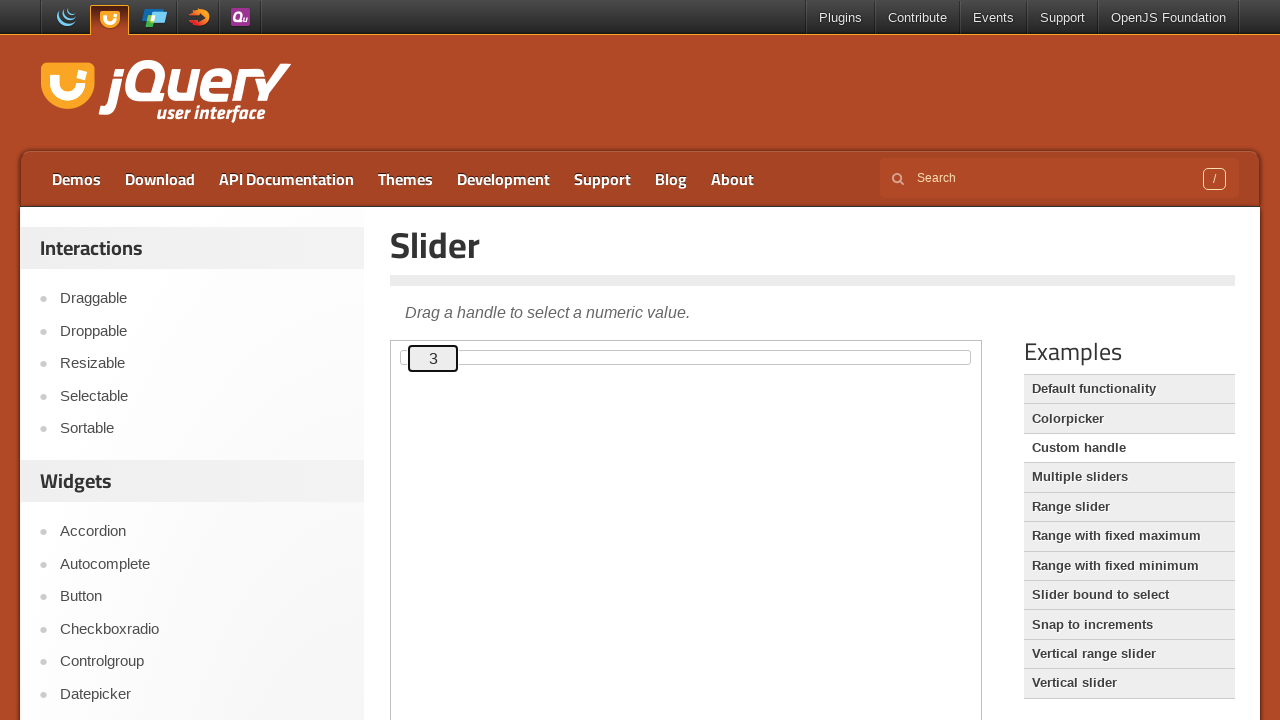

Pressed ArrowRight key (4/50)
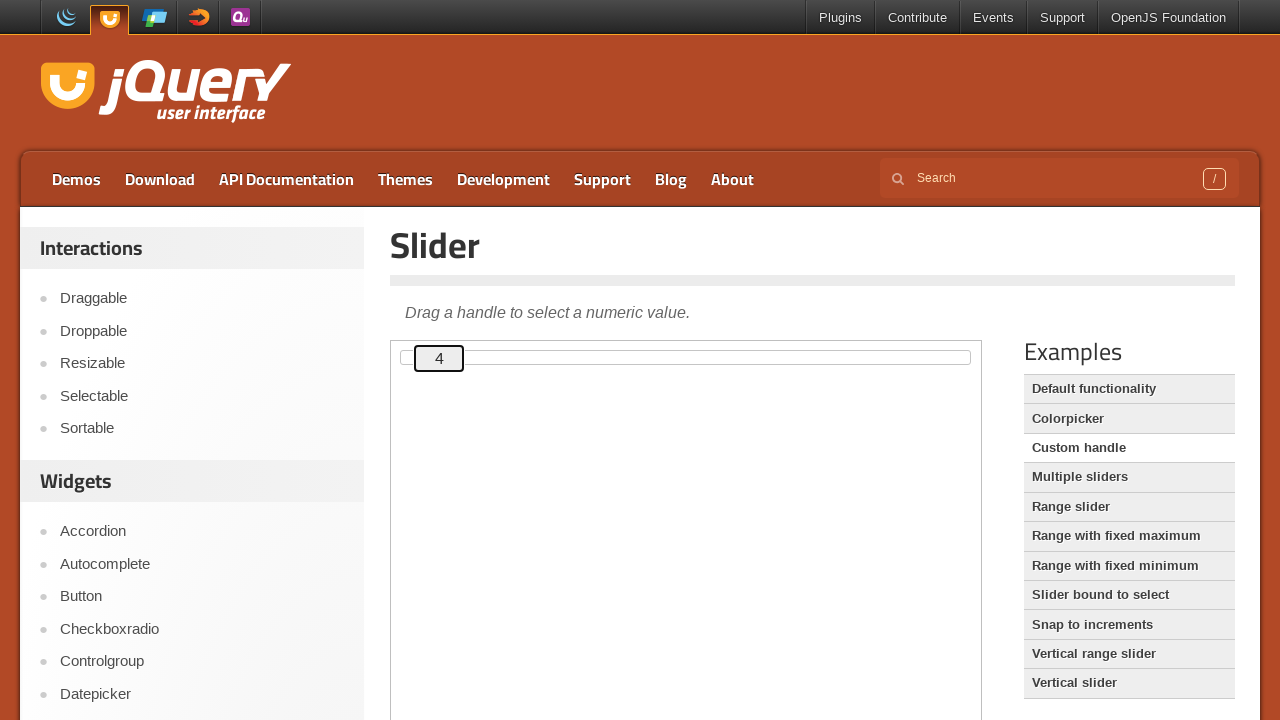

Pressed ArrowRight key (5/50)
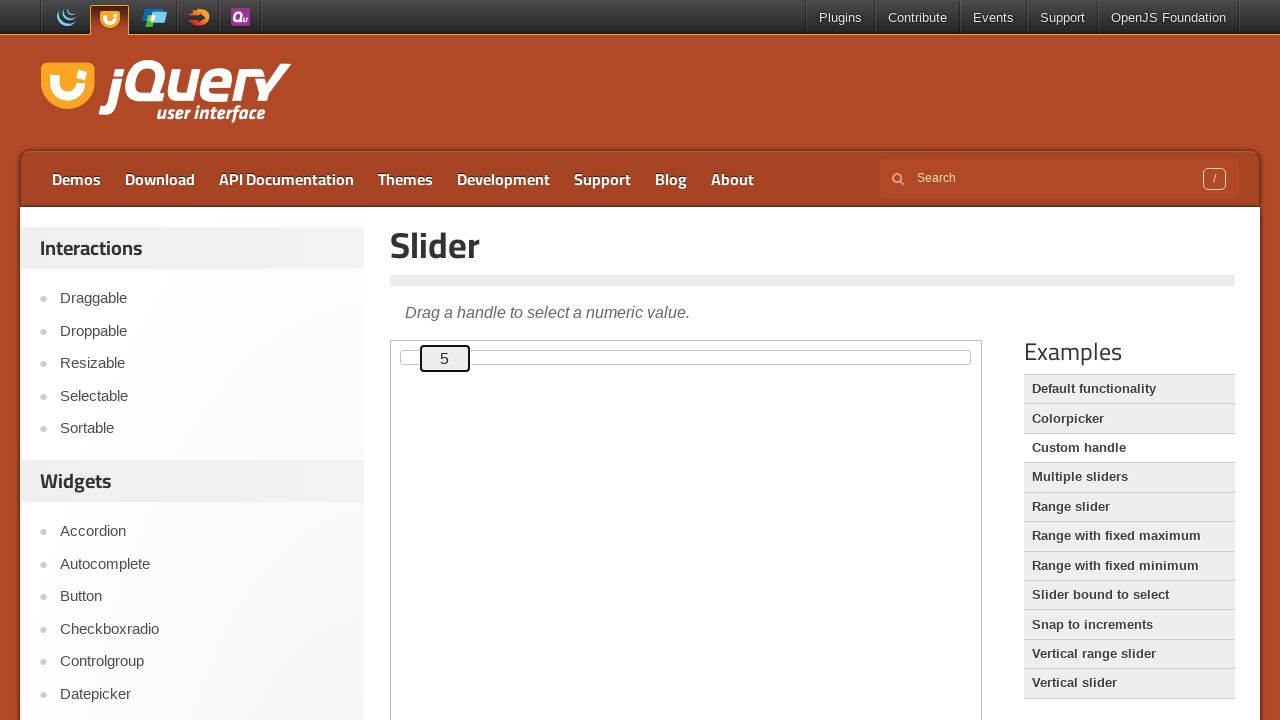

Pressed ArrowRight key (6/50)
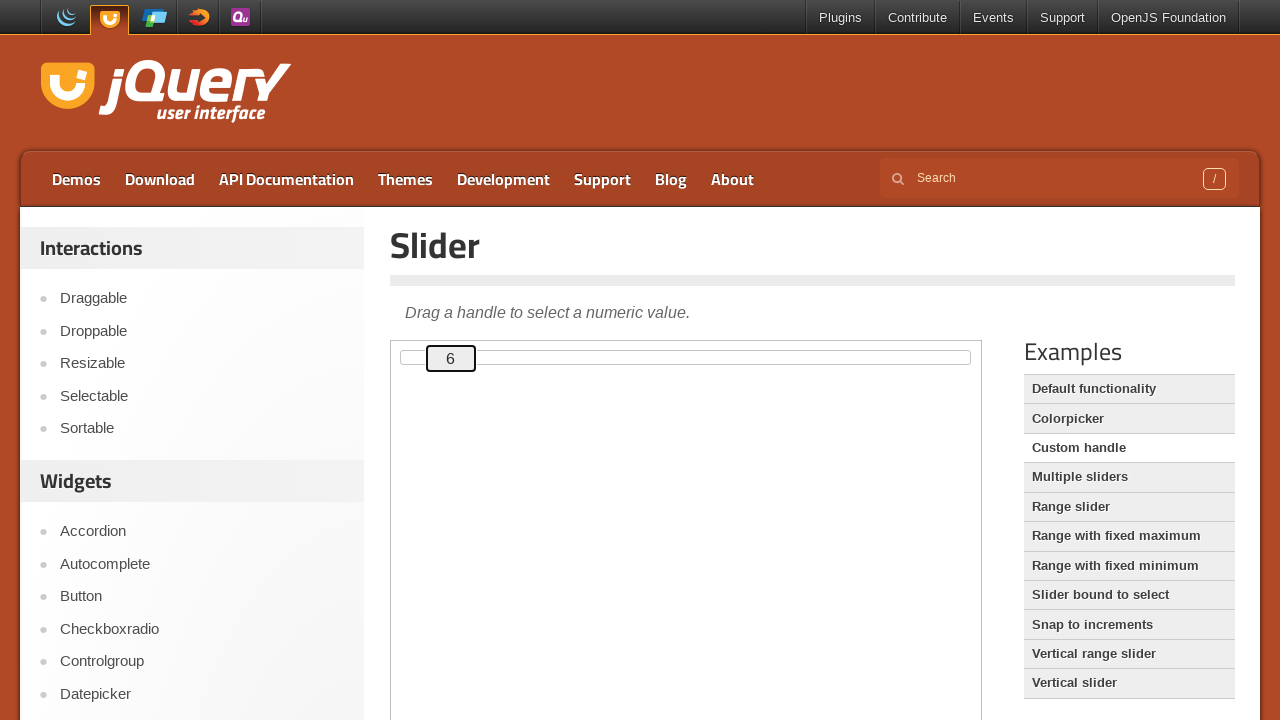

Pressed ArrowRight key (7/50)
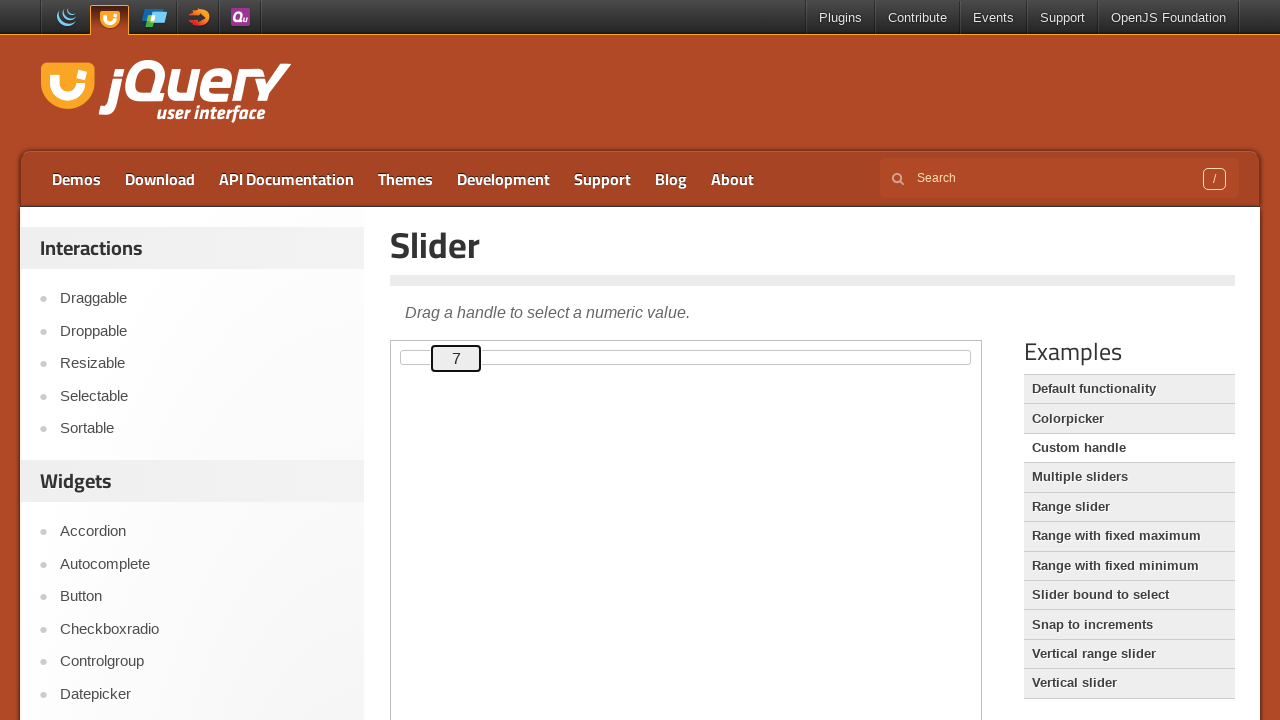

Pressed ArrowRight key (8/50)
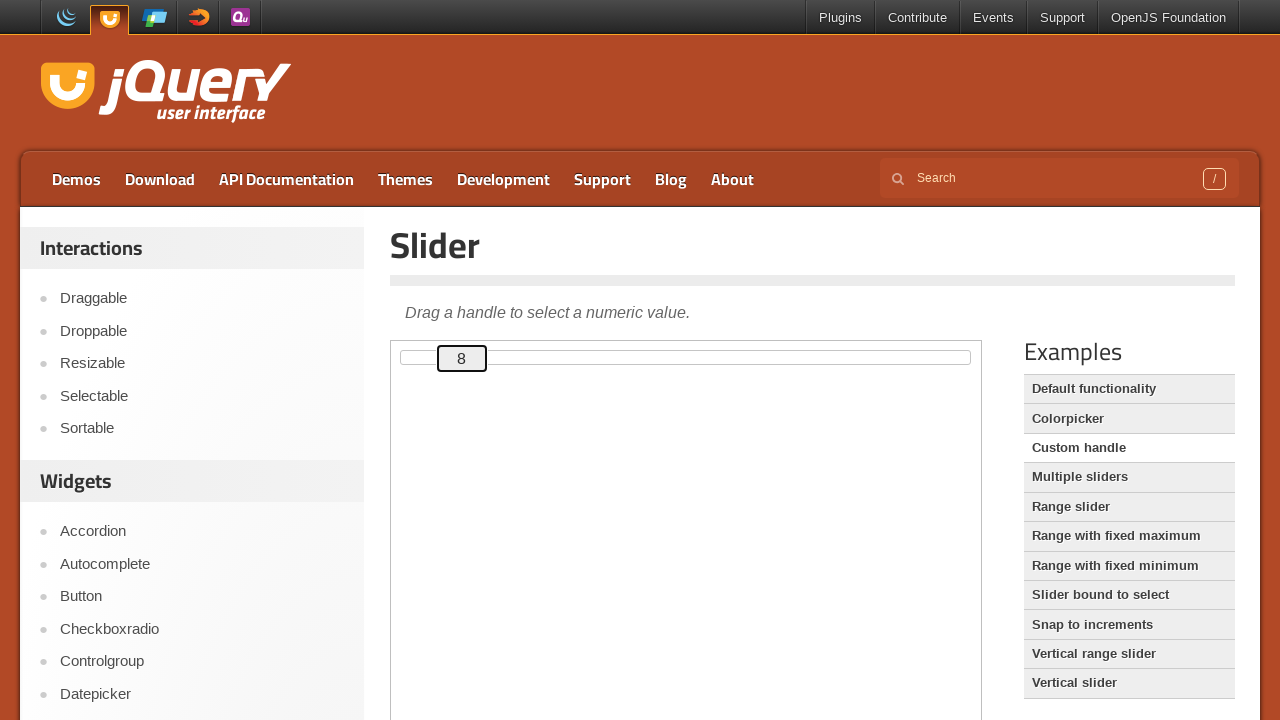

Pressed ArrowRight key (9/50)
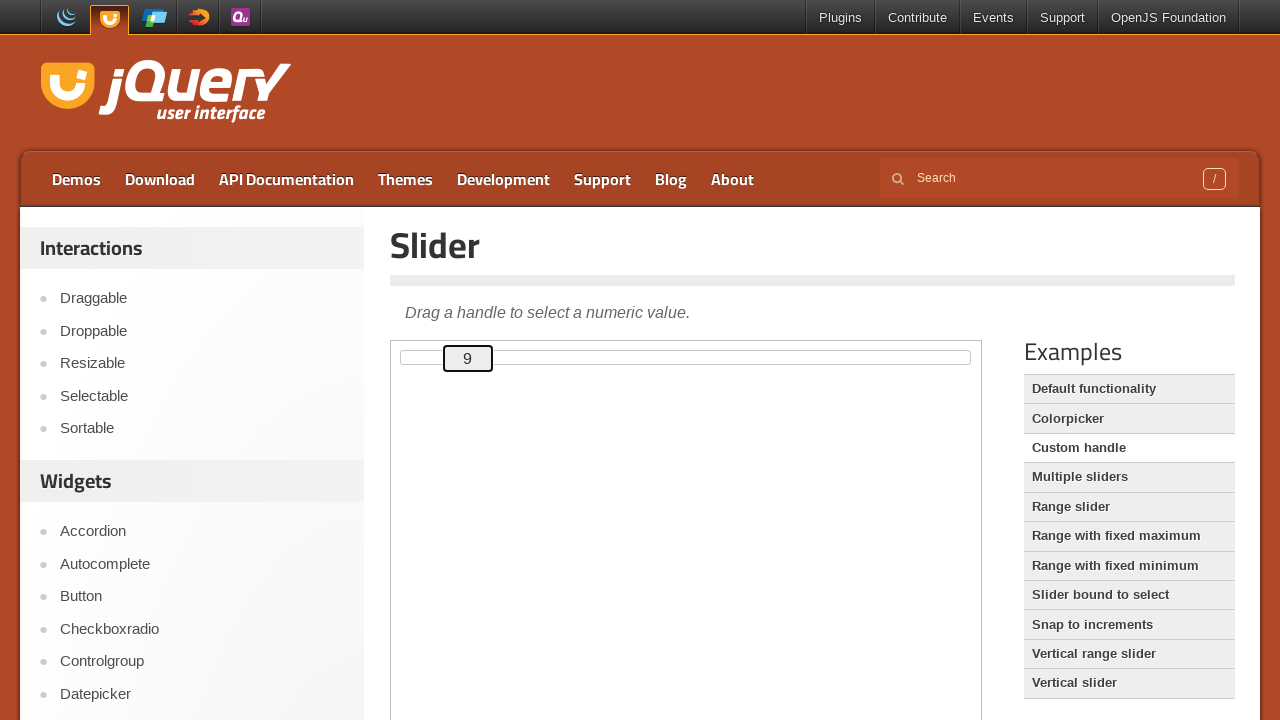

Pressed ArrowRight key (10/50)
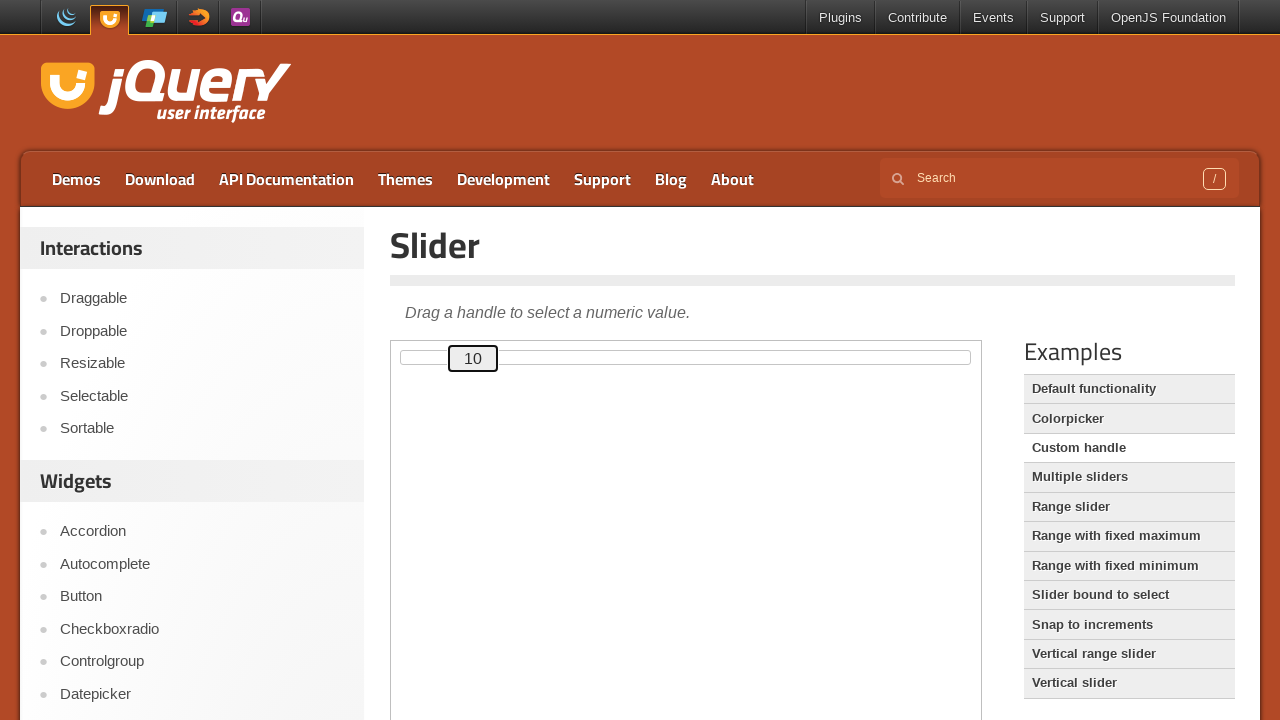

Pressed ArrowRight key (11/50)
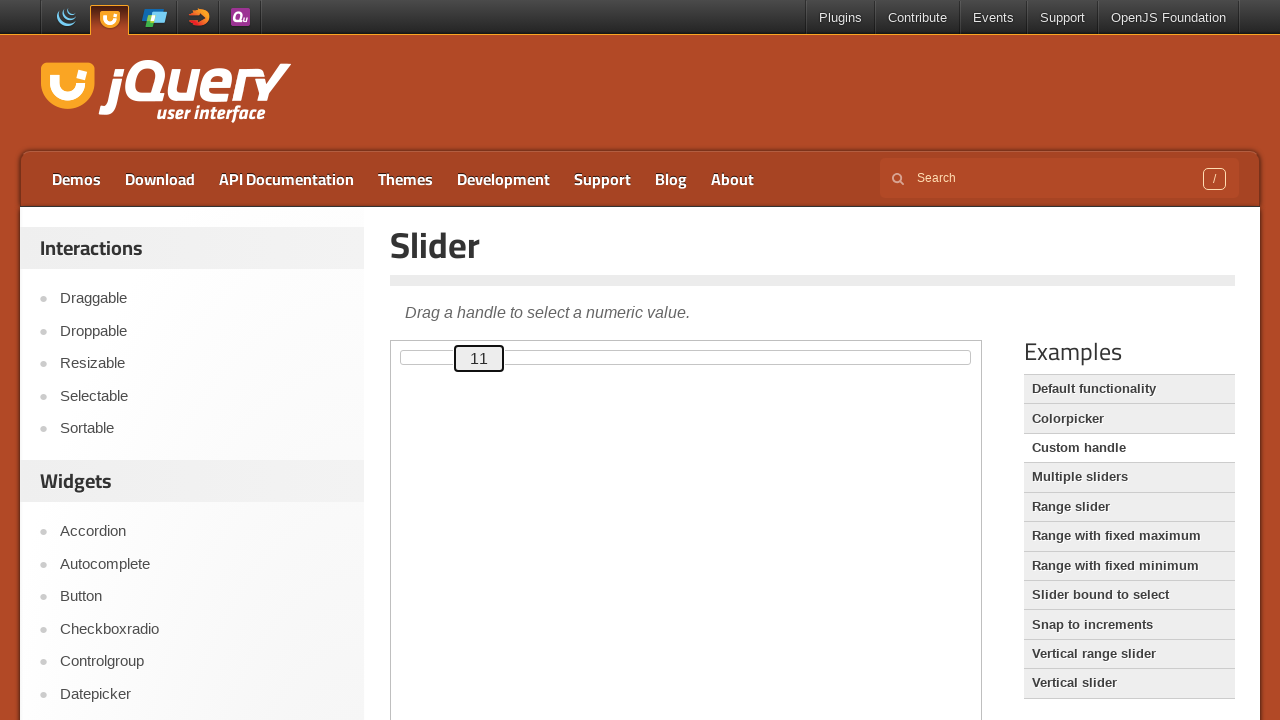

Pressed ArrowRight key (12/50)
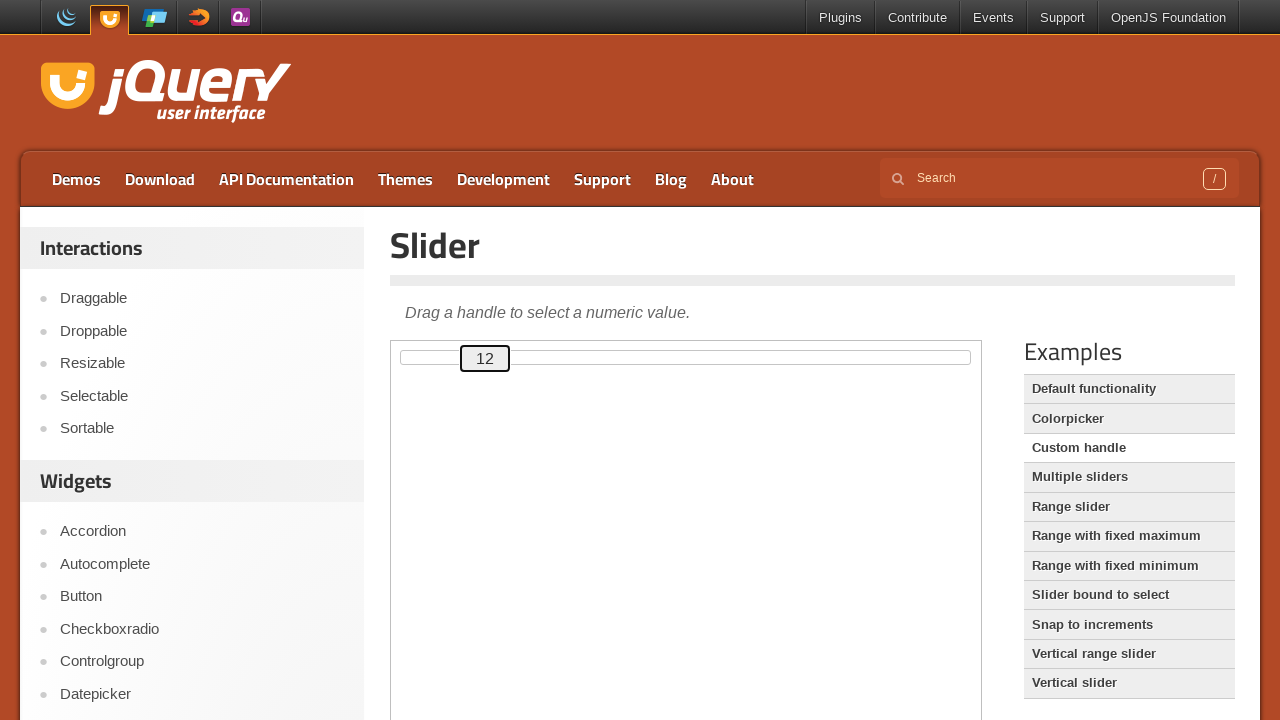

Pressed ArrowRight key (13/50)
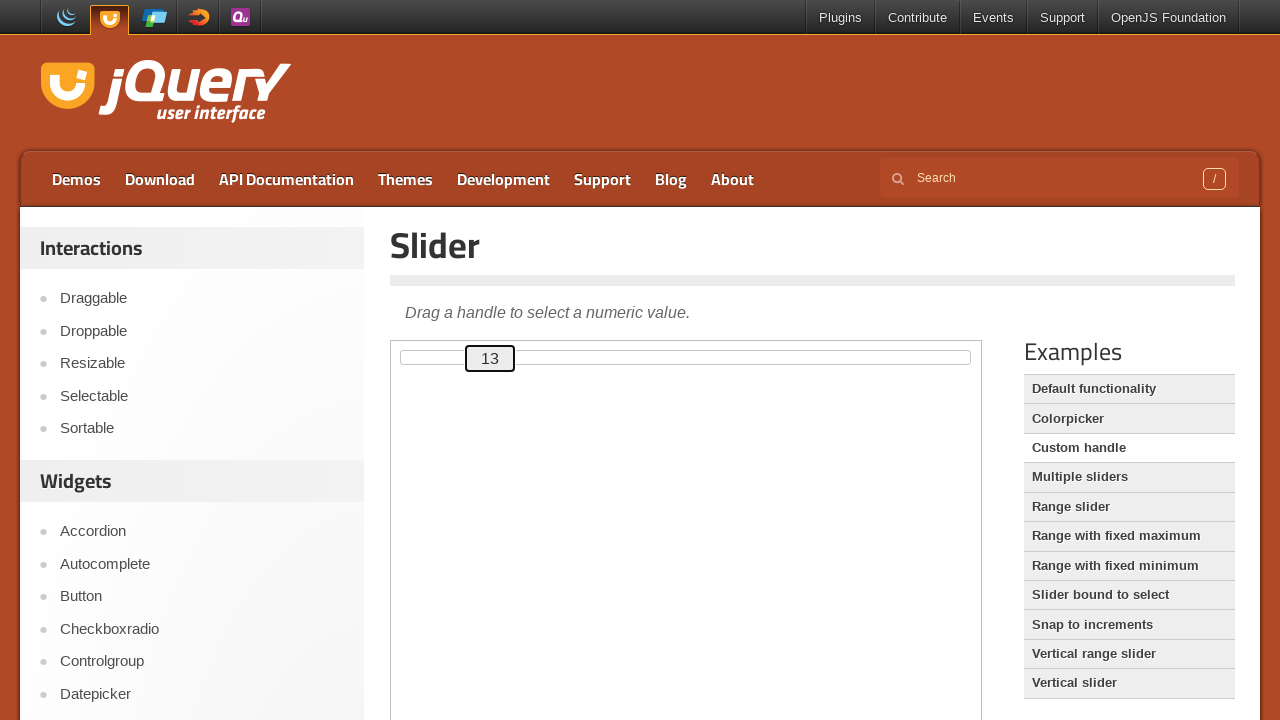

Pressed ArrowRight key (14/50)
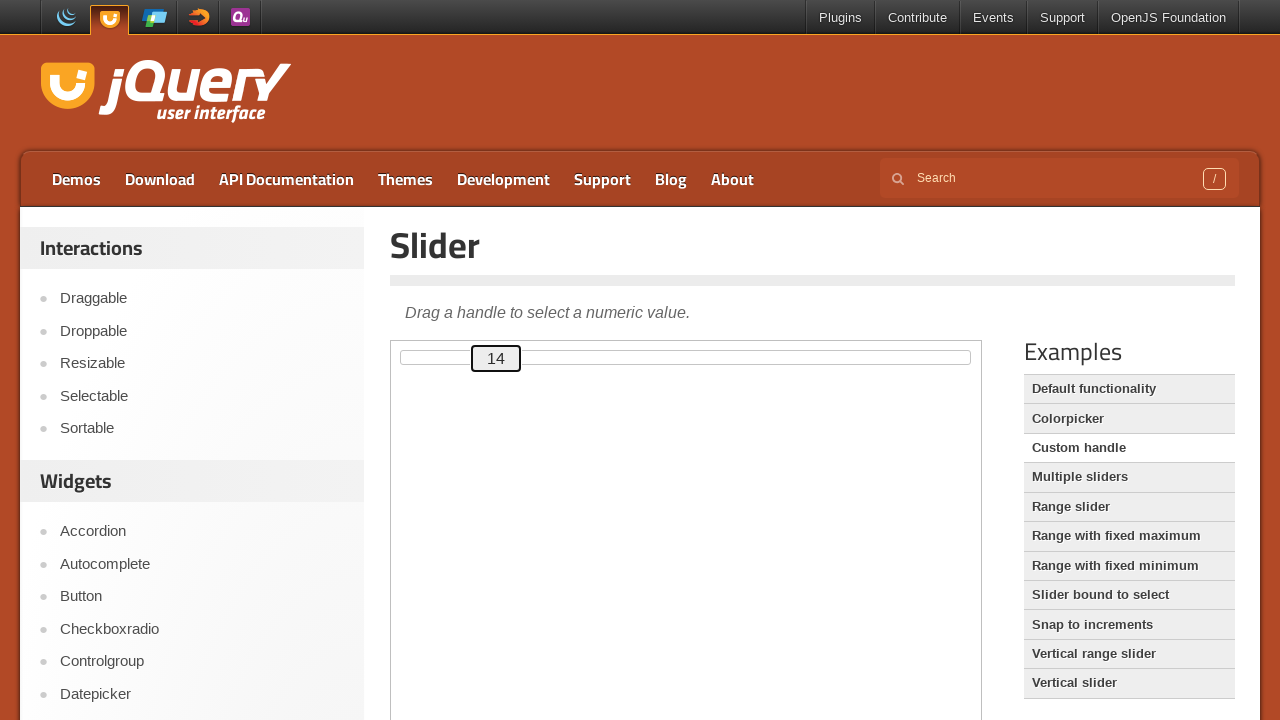

Pressed ArrowRight key (15/50)
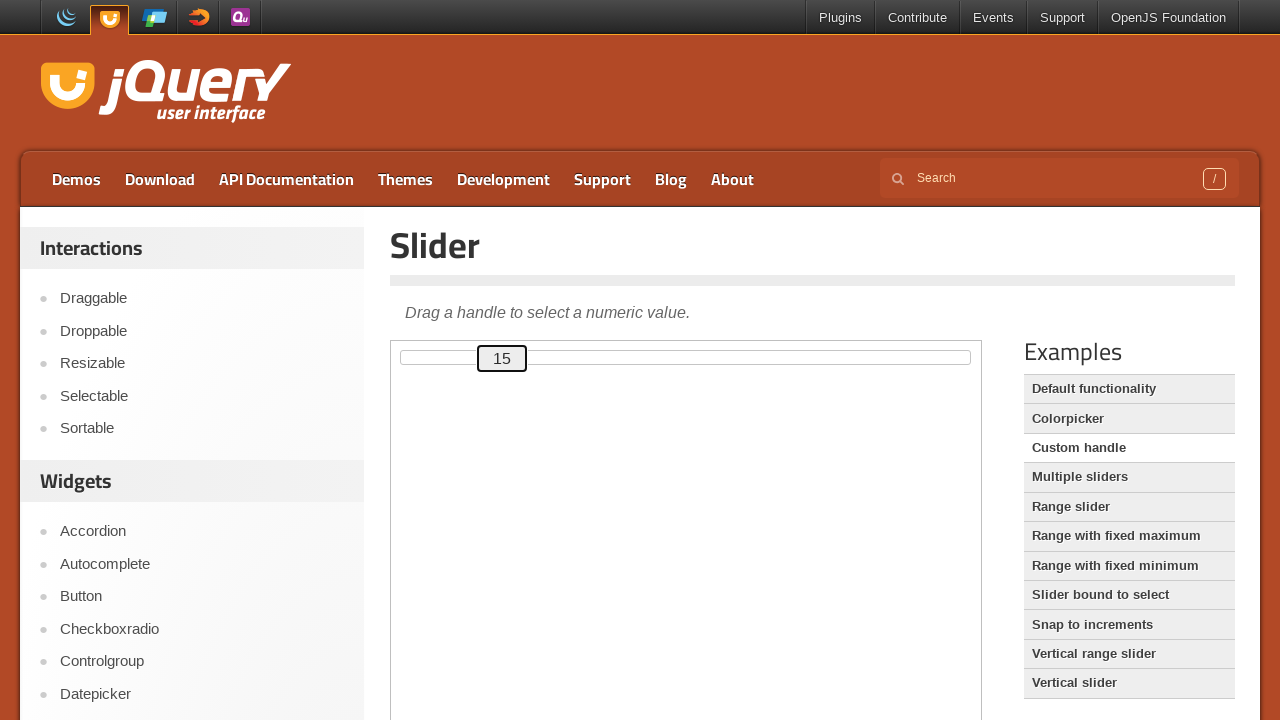

Pressed ArrowRight key (16/50)
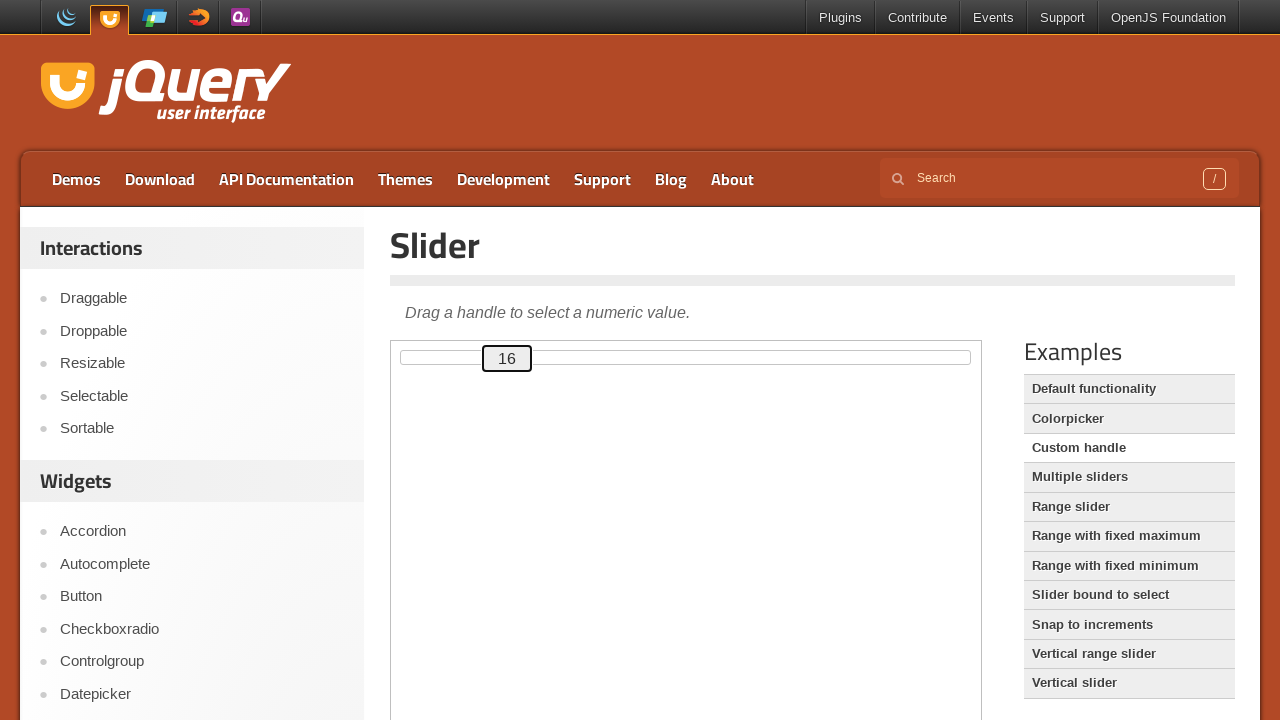

Pressed ArrowRight key (17/50)
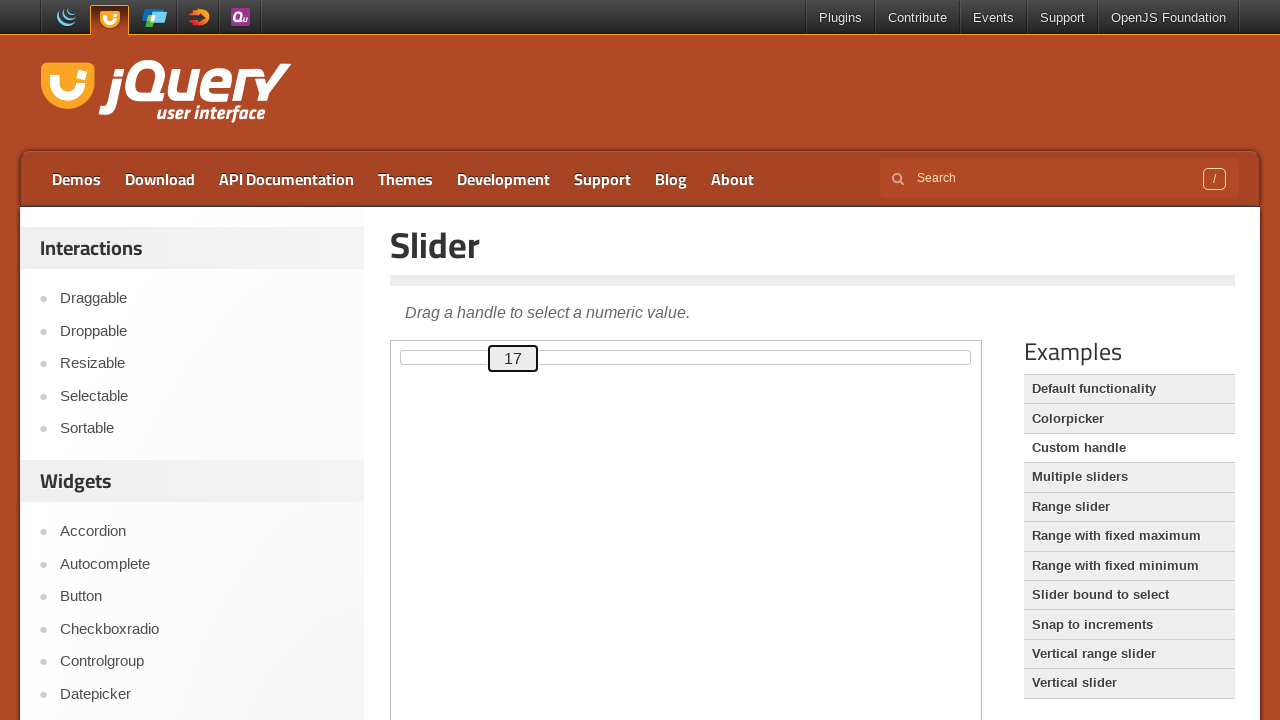

Pressed ArrowRight key (18/50)
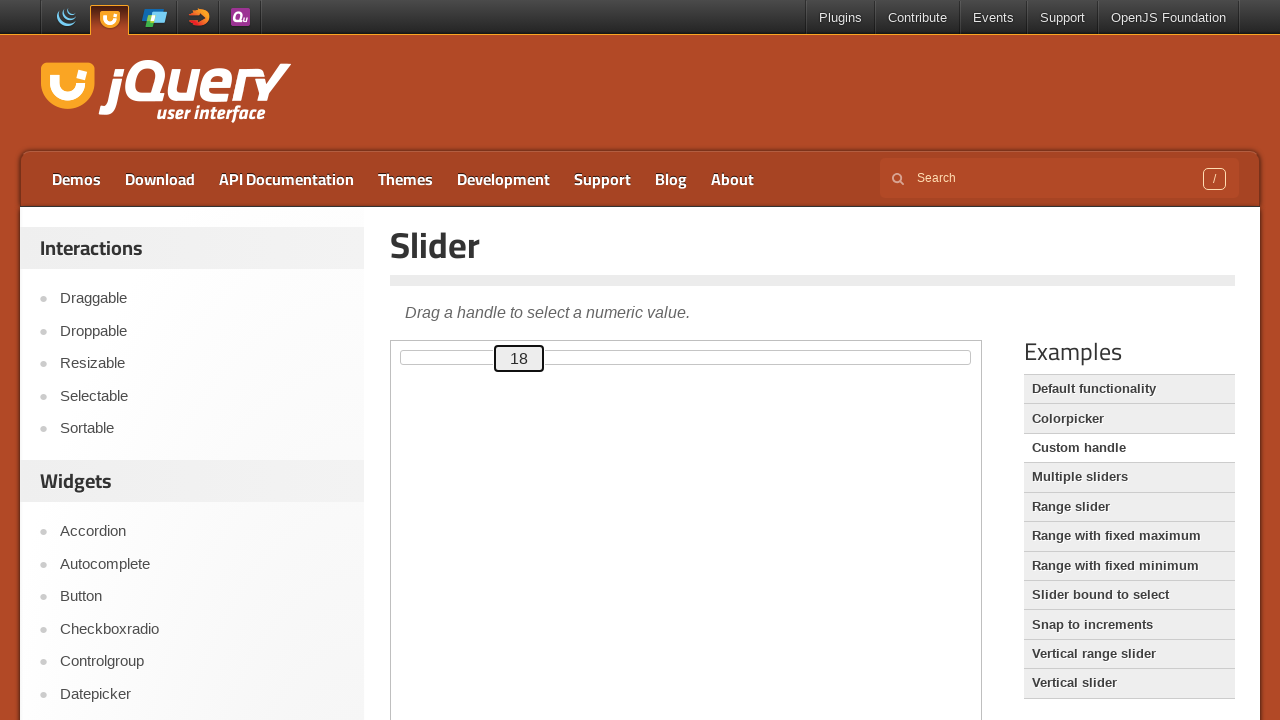

Pressed ArrowRight key (19/50)
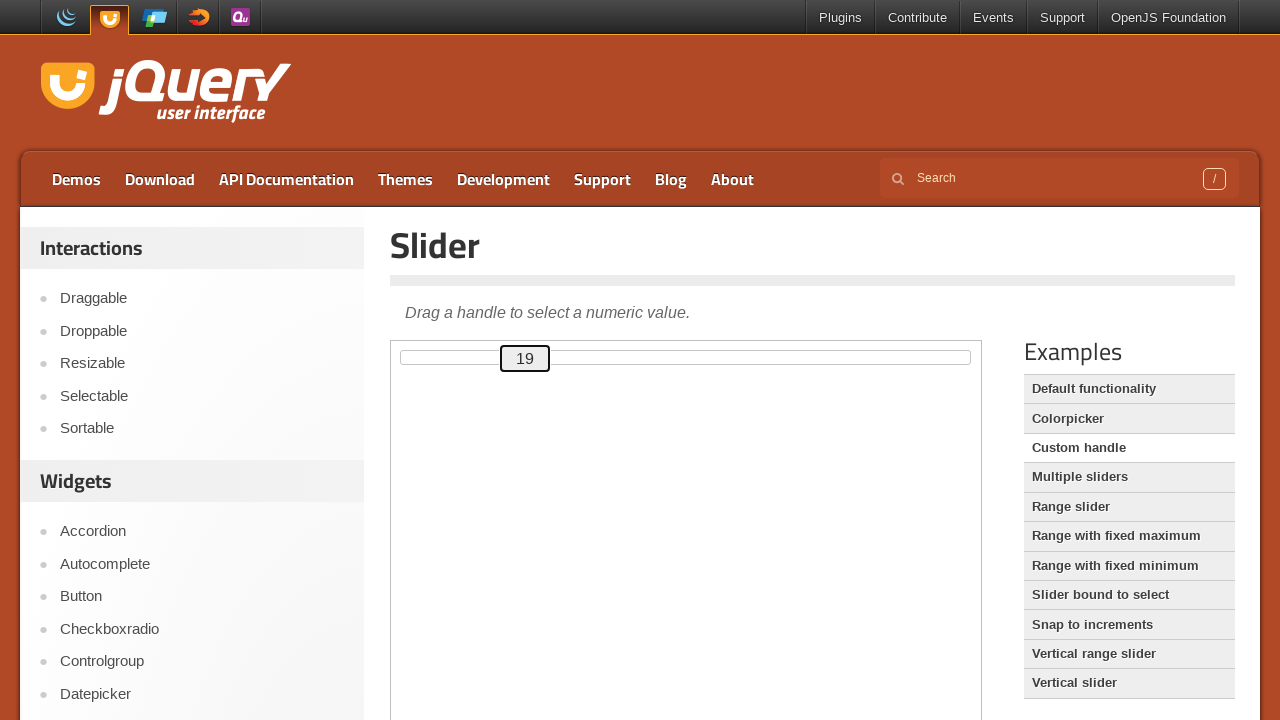

Pressed ArrowRight key (20/50)
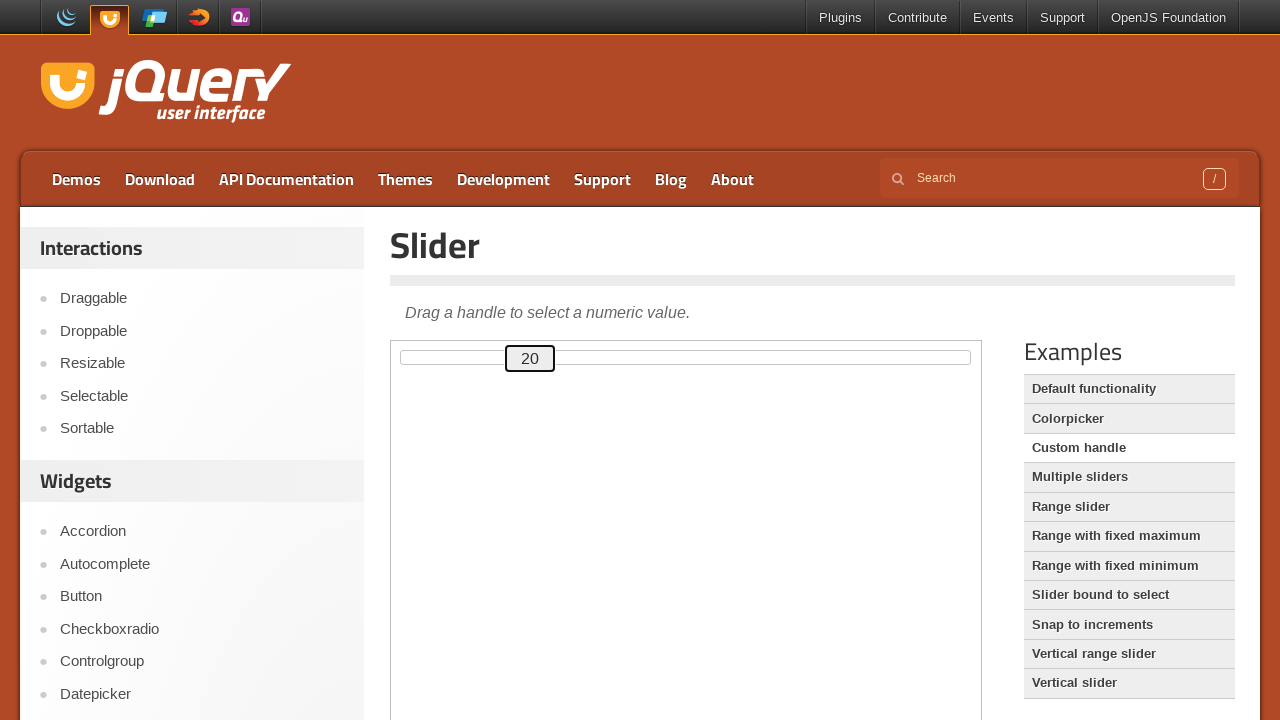

Pressed ArrowRight key (21/50)
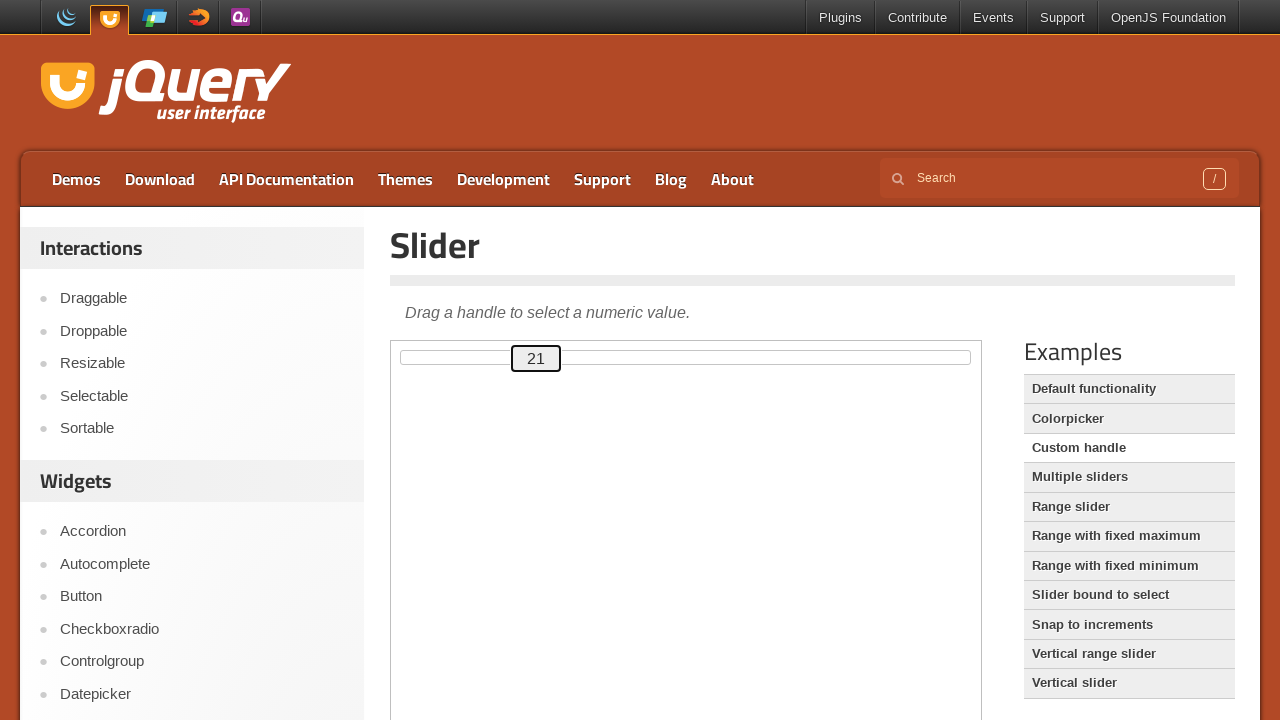

Pressed ArrowRight key (22/50)
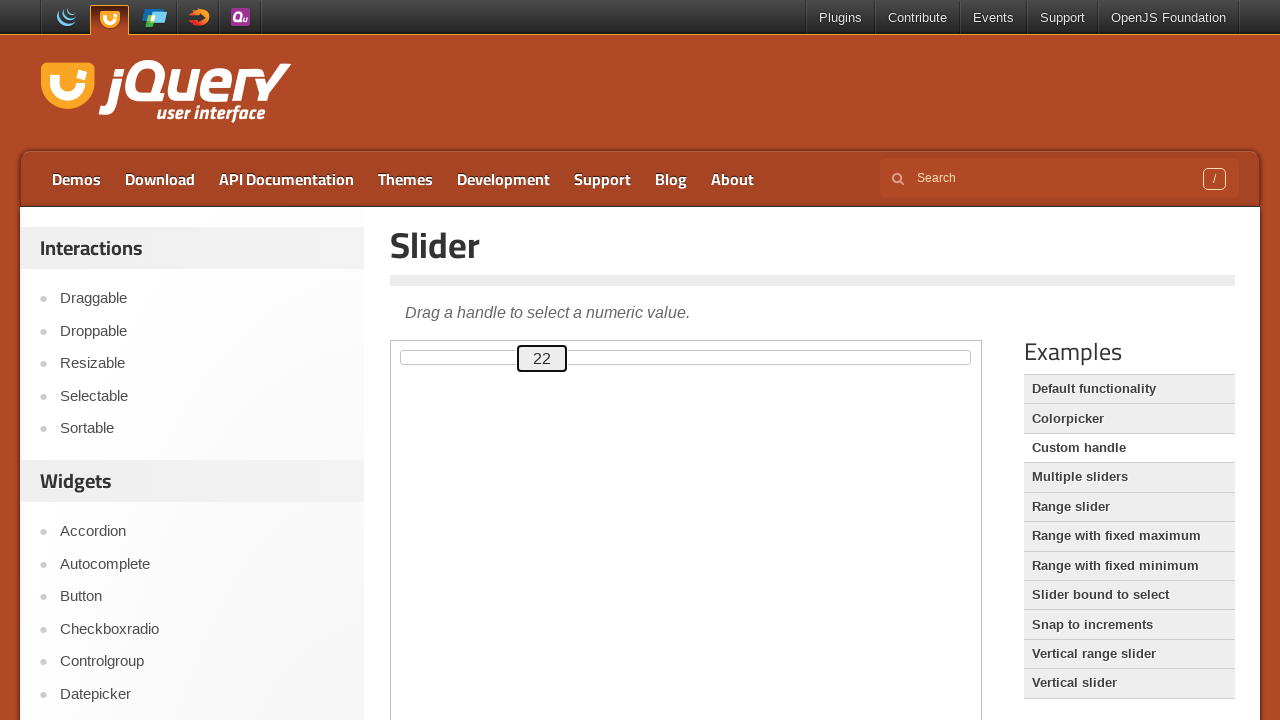

Pressed ArrowRight key (23/50)
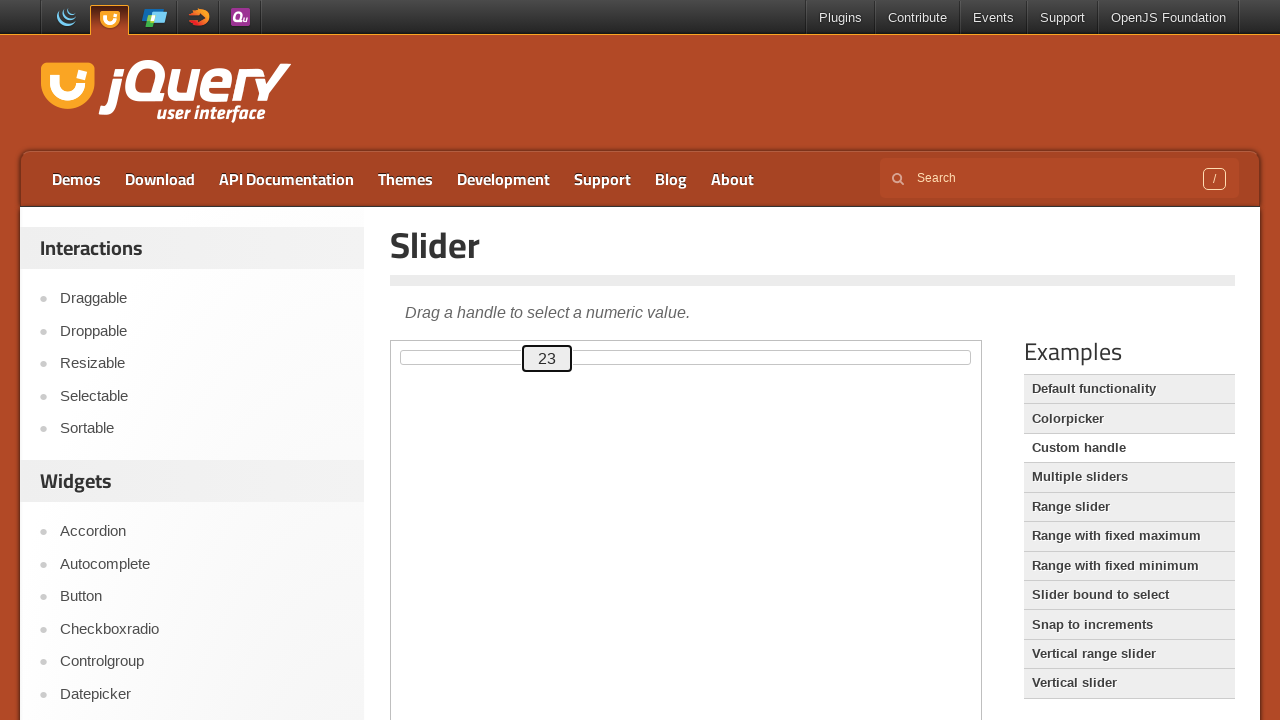

Pressed ArrowRight key (24/50)
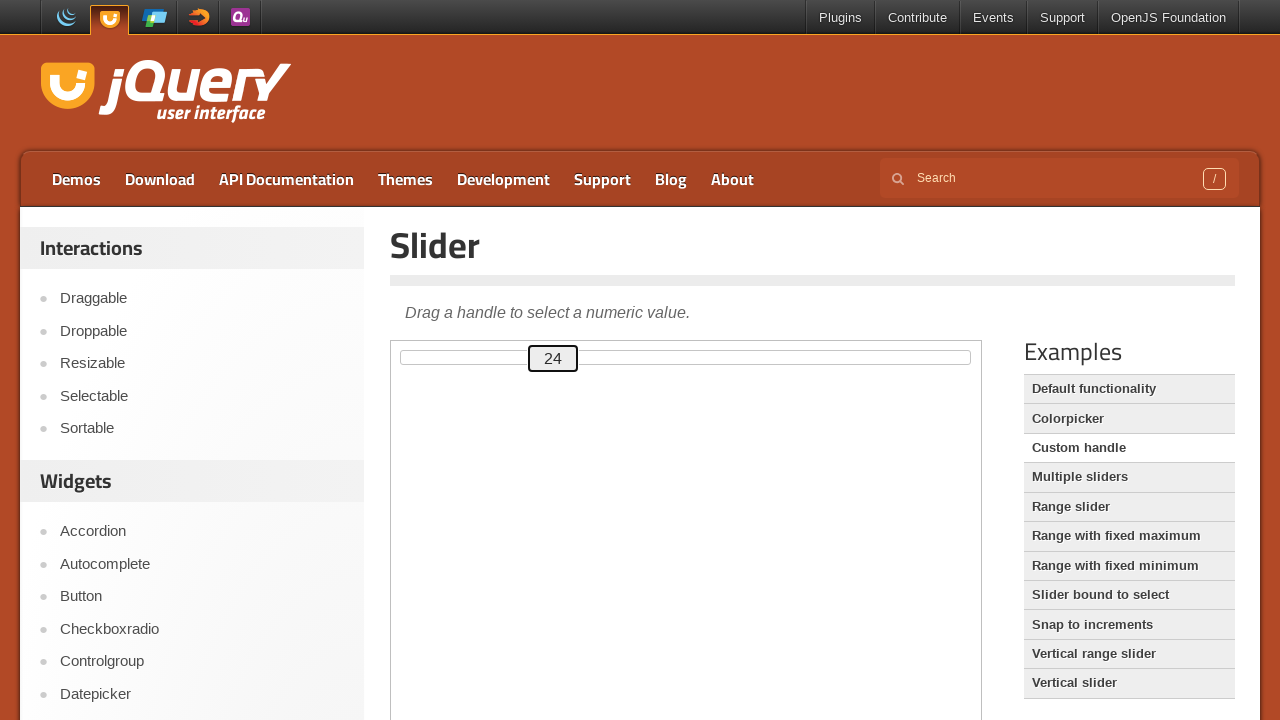

Pressed ArrowRight key (25/50)
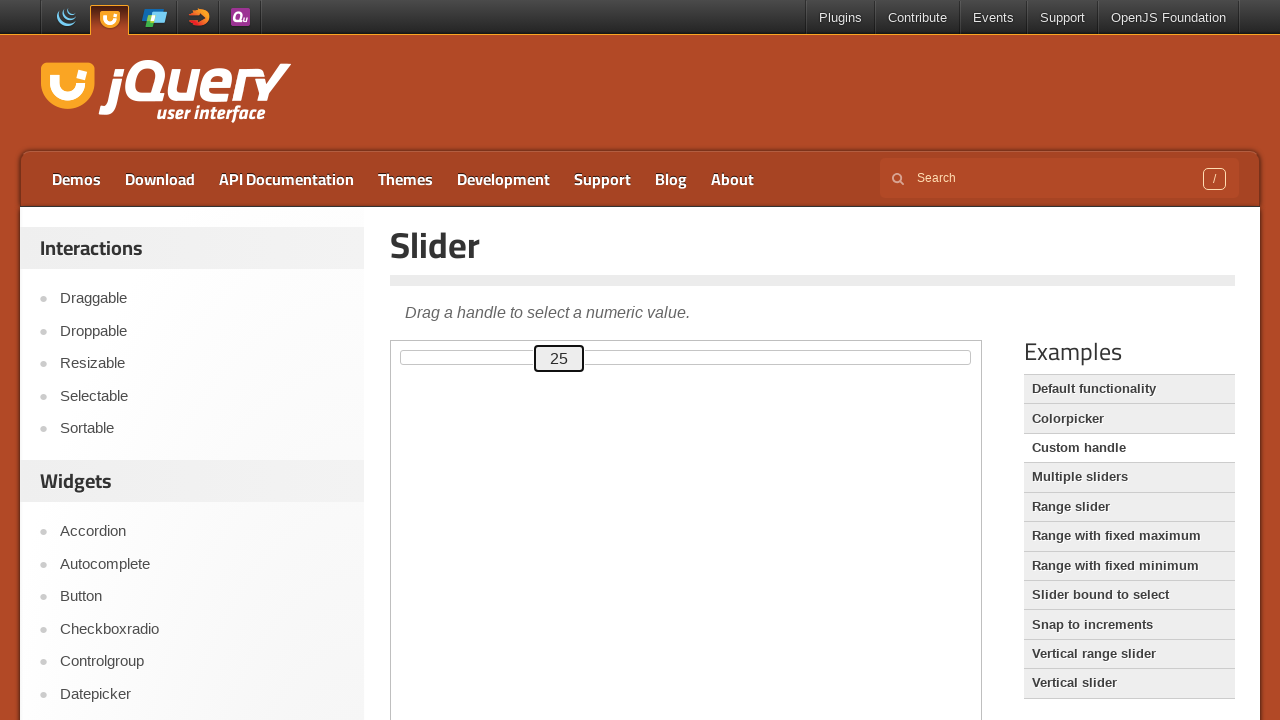

Pressed ArrowRight key (26/50)
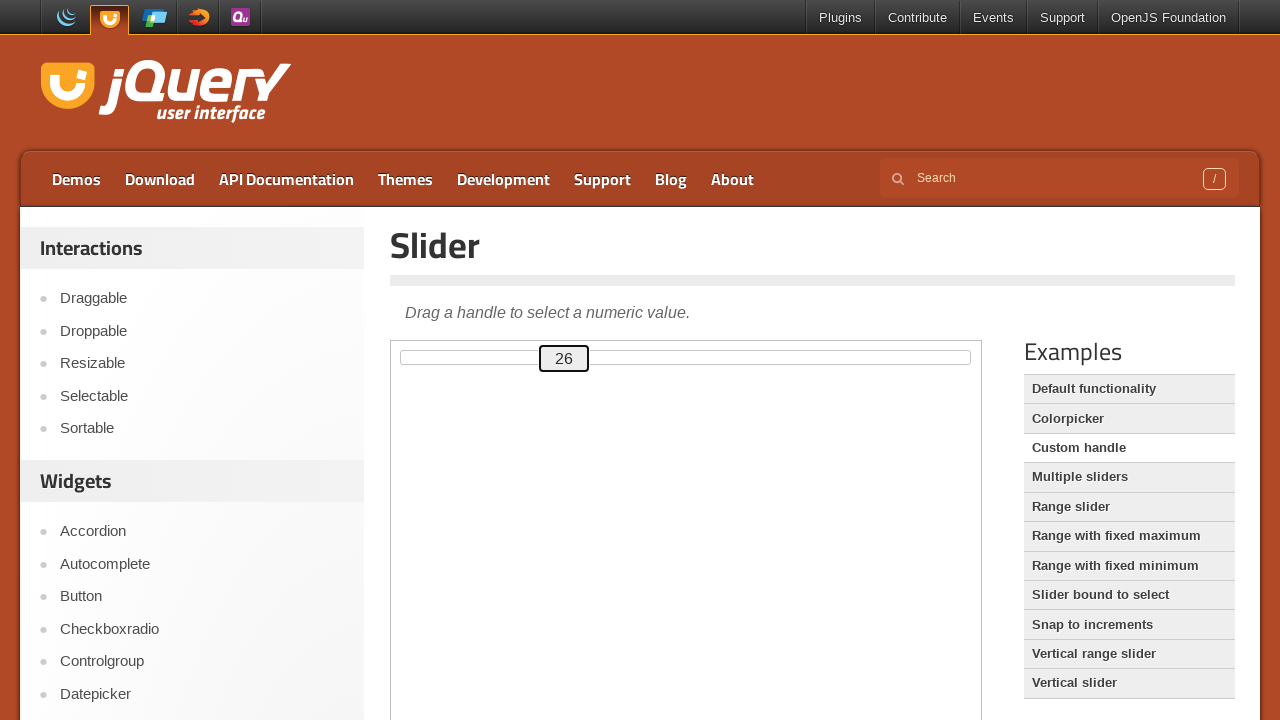

Pressed ArrowRight key (27/50)
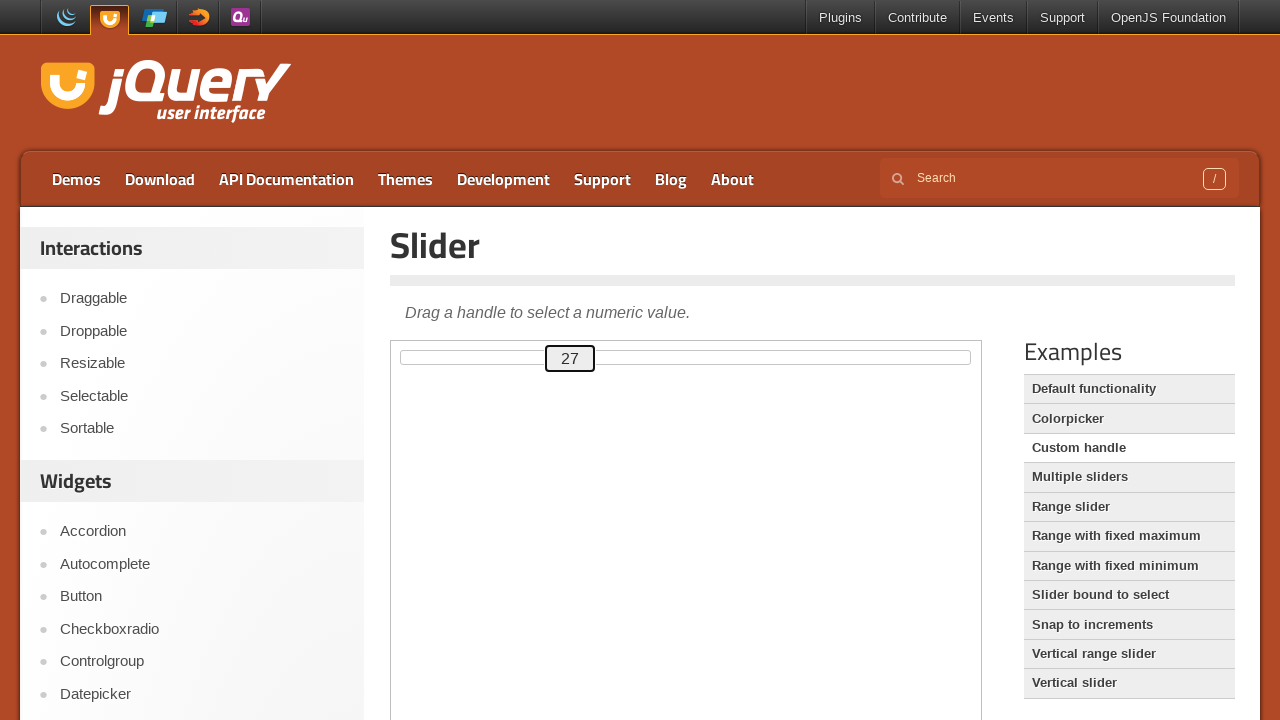

Pressed ArrowRight key (28/50)
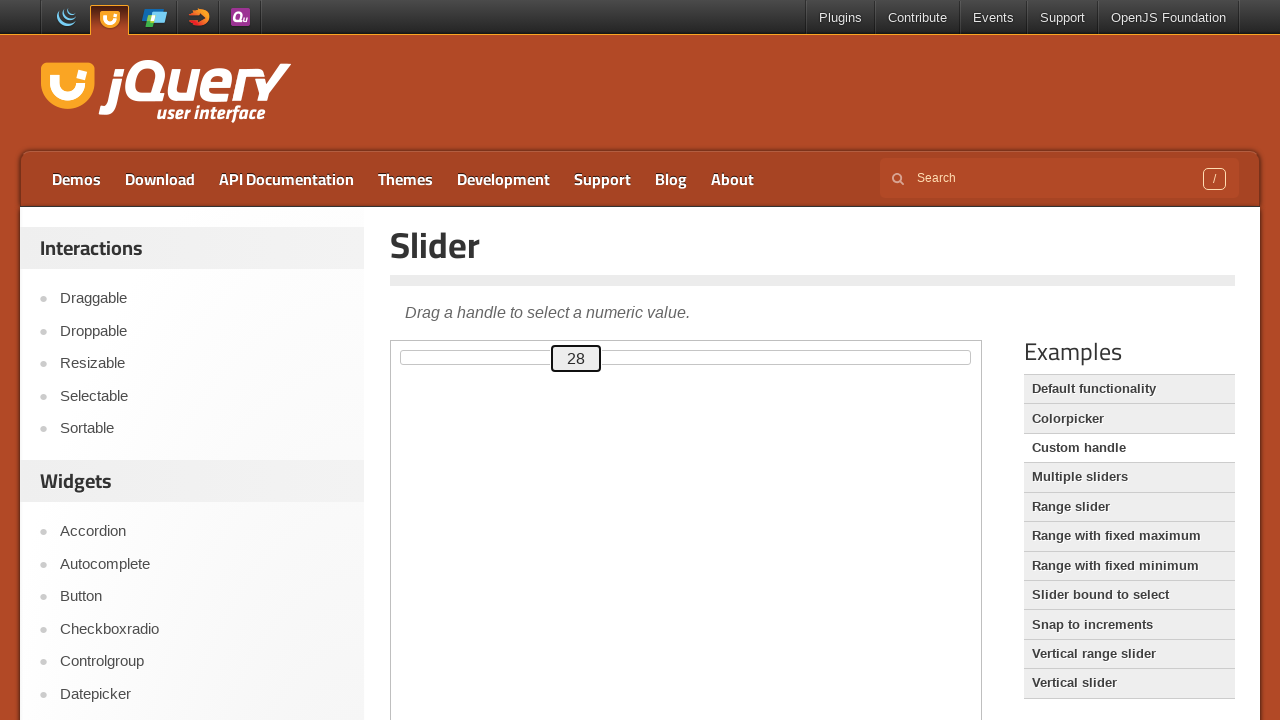

Pressed ArrowRight key (29/50)
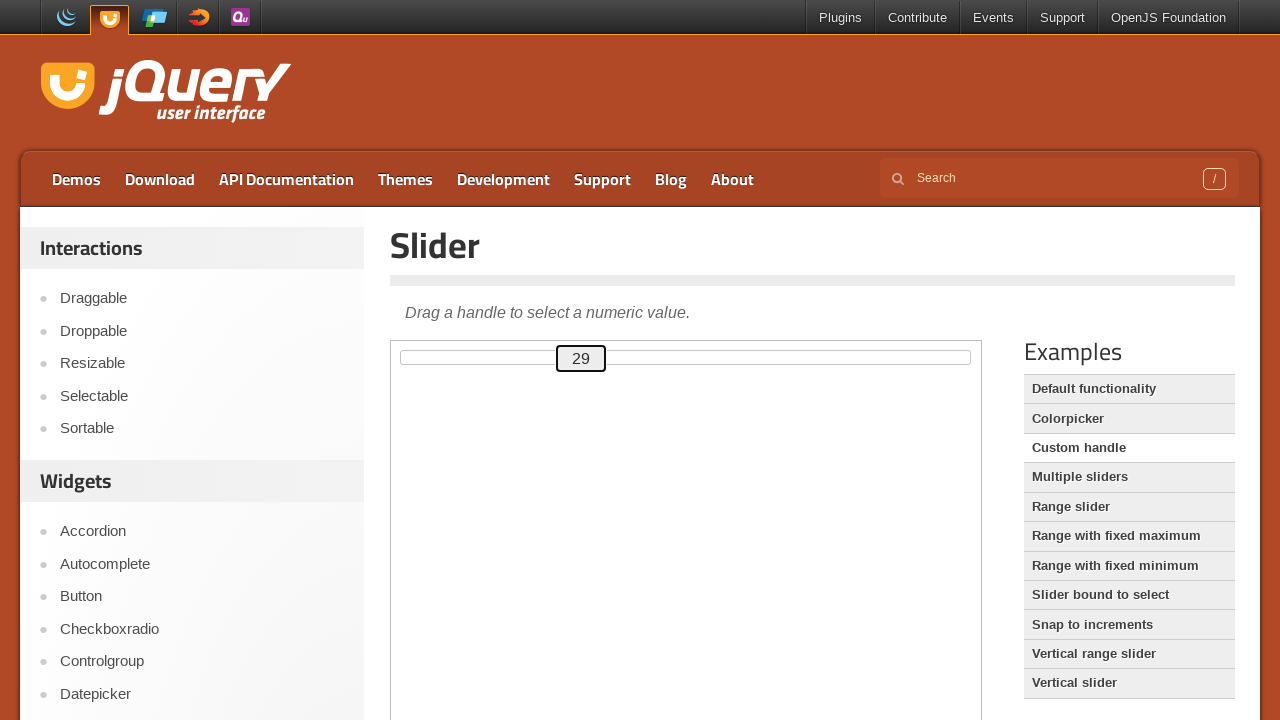

Pressed ArrowRight key (30/50)
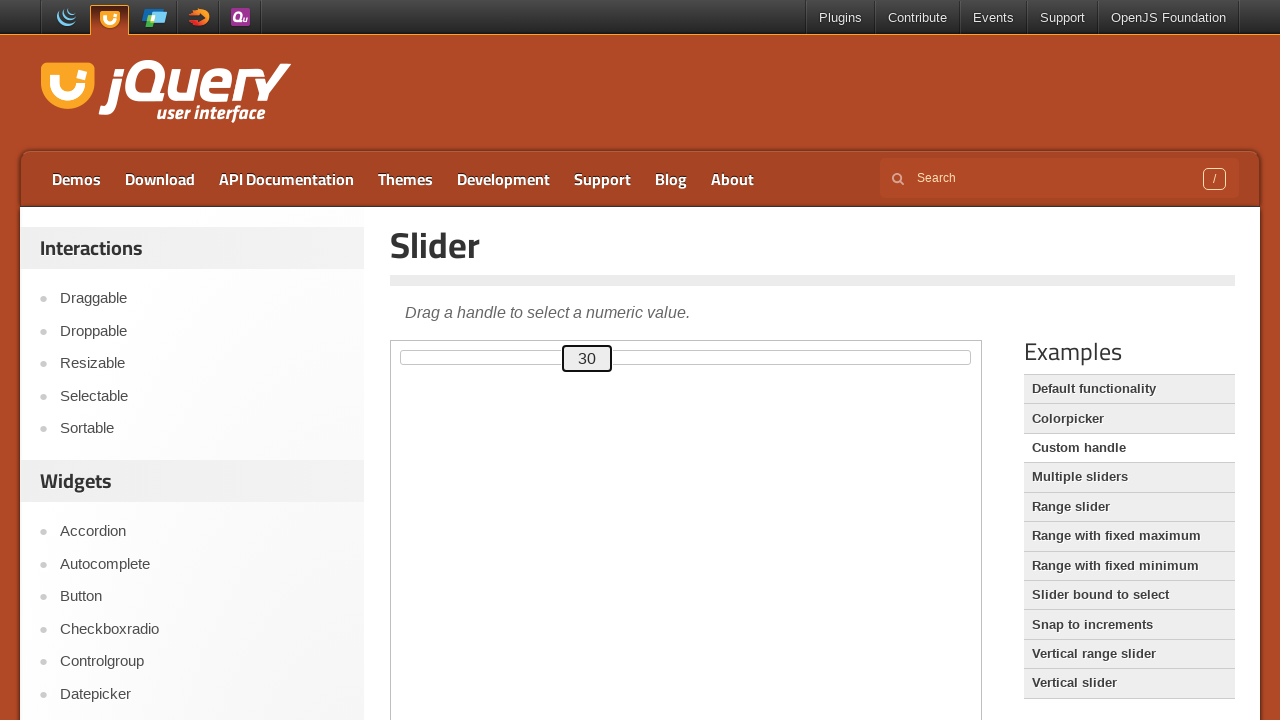

Pressed ArrowRight key (31/50)
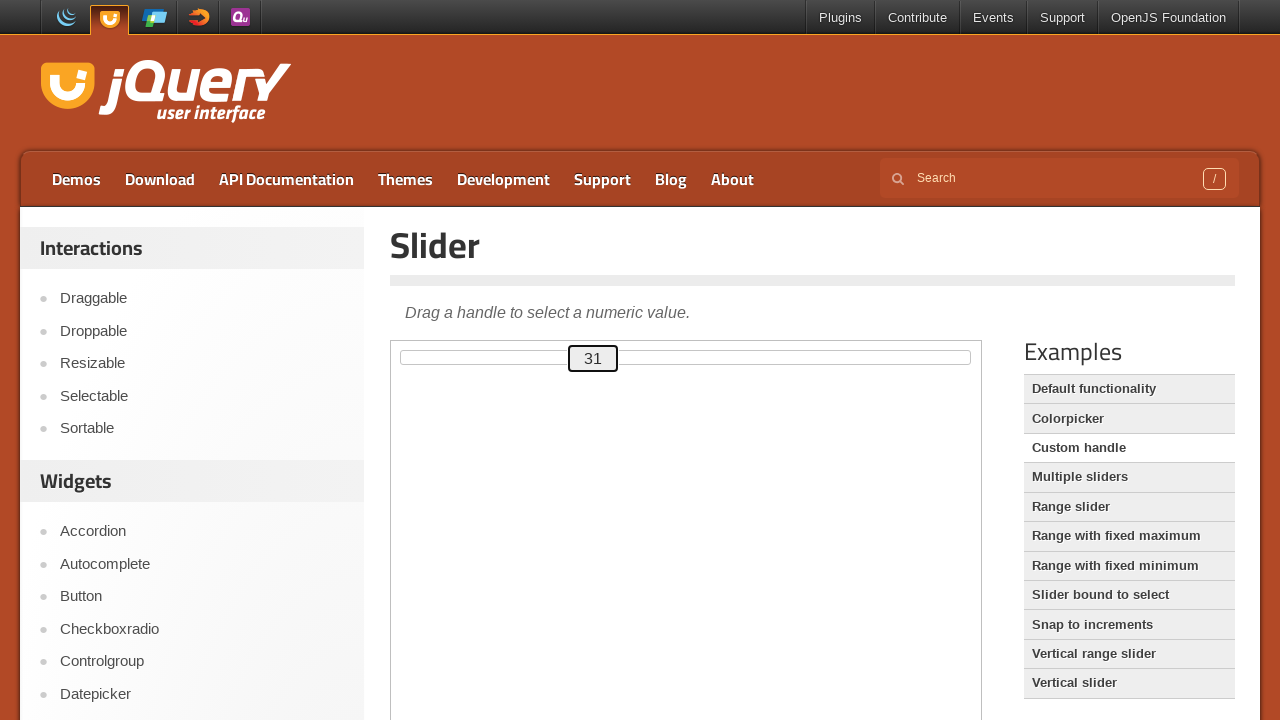

Pressed ArrowRight key (32/50)
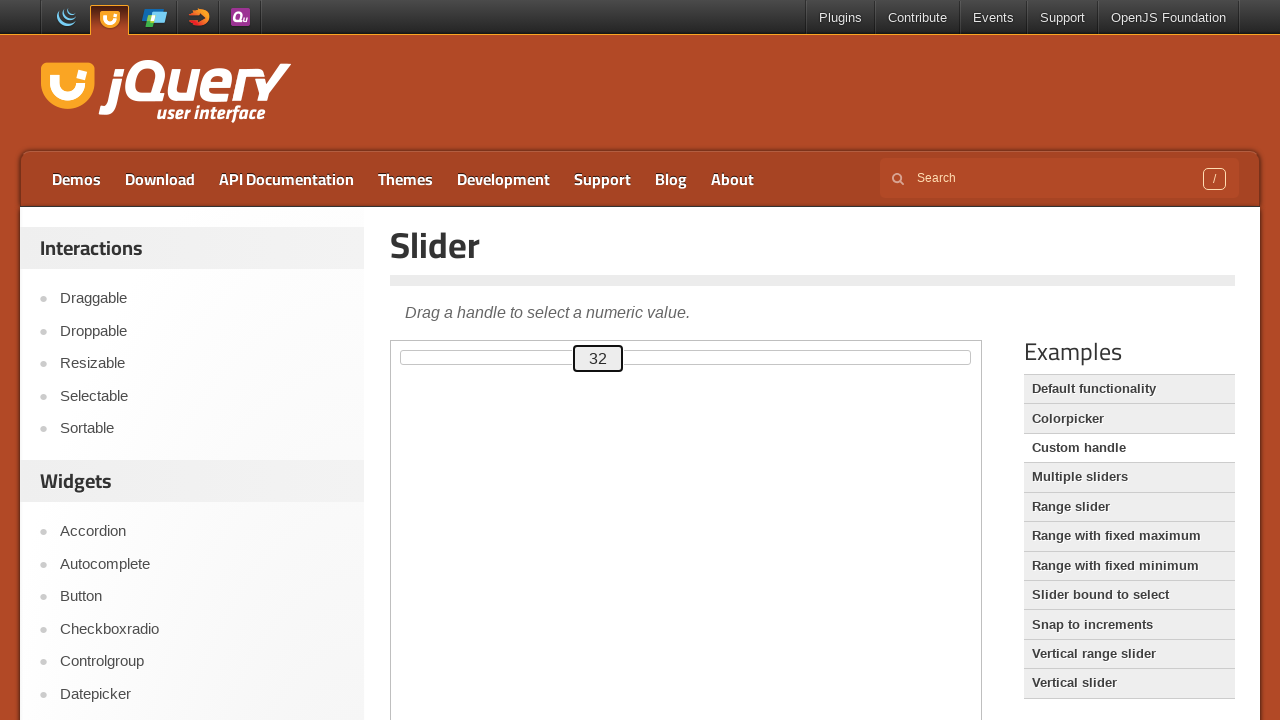

Pressed ArrowRight key (33/50)
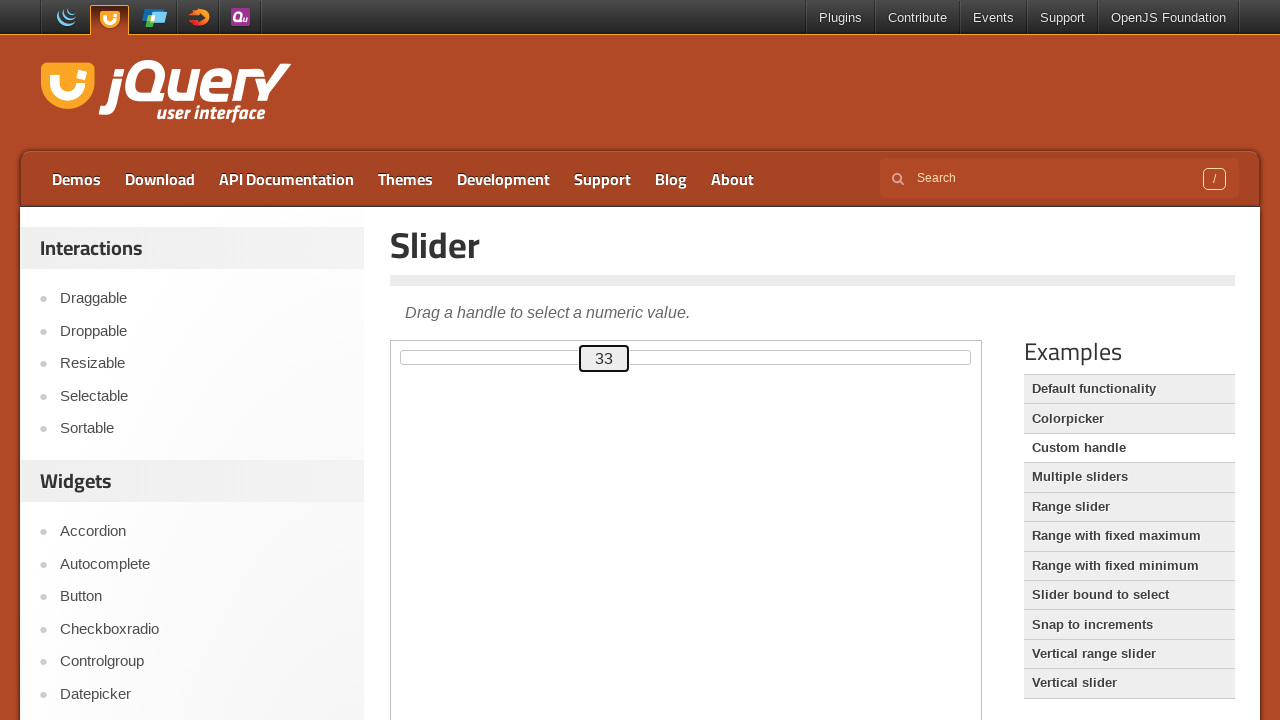

Pressed ArrowRight key (34/50)
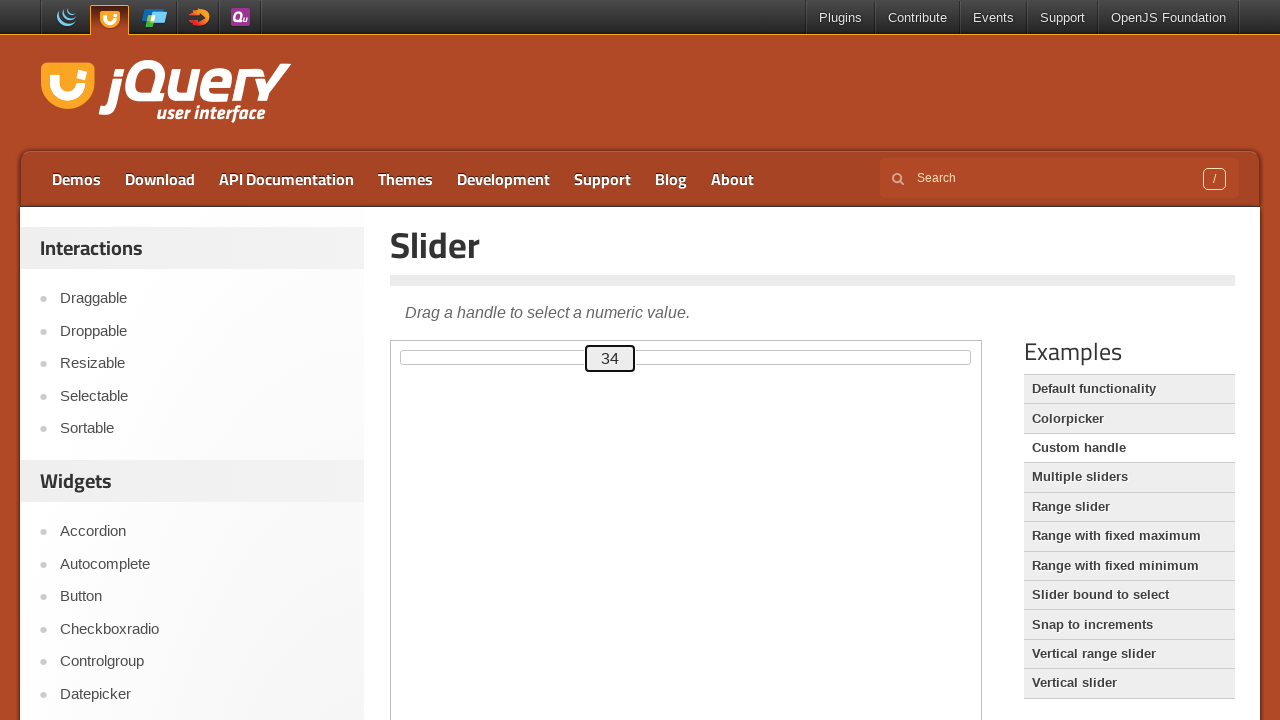

Pressed ArrowRight key (35/50)
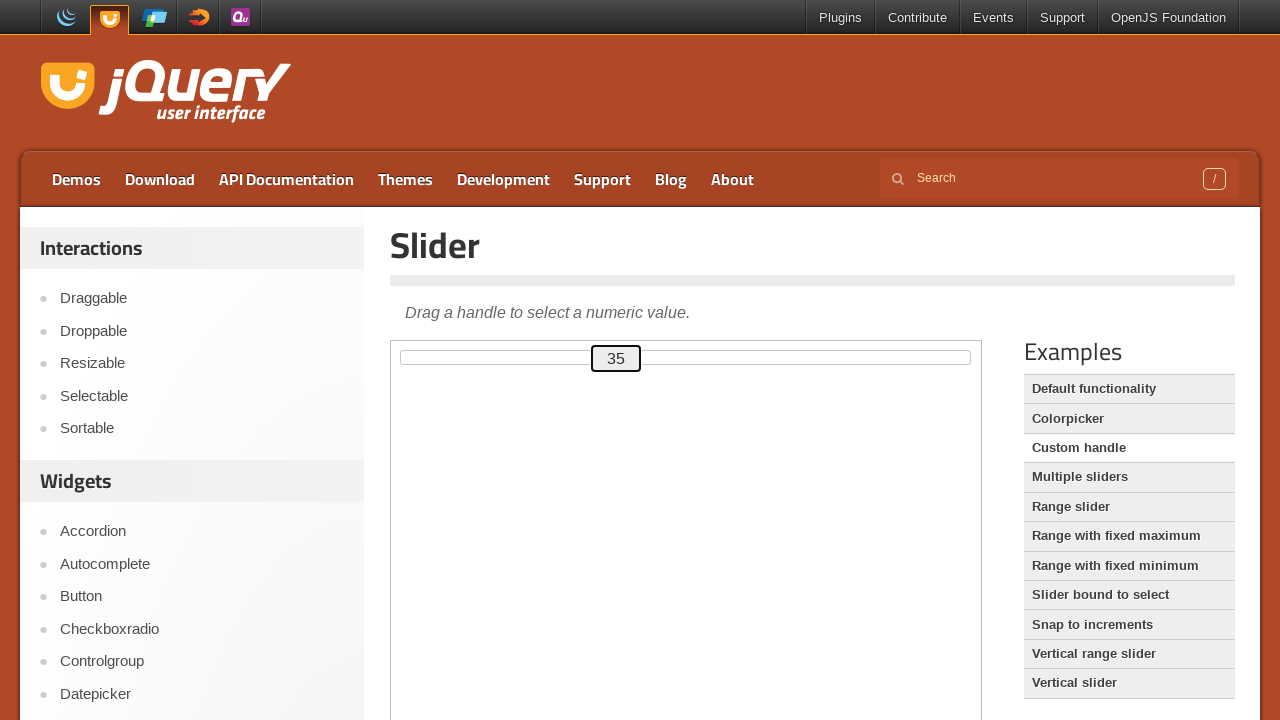

Pressed ArrowRight key (36/50)
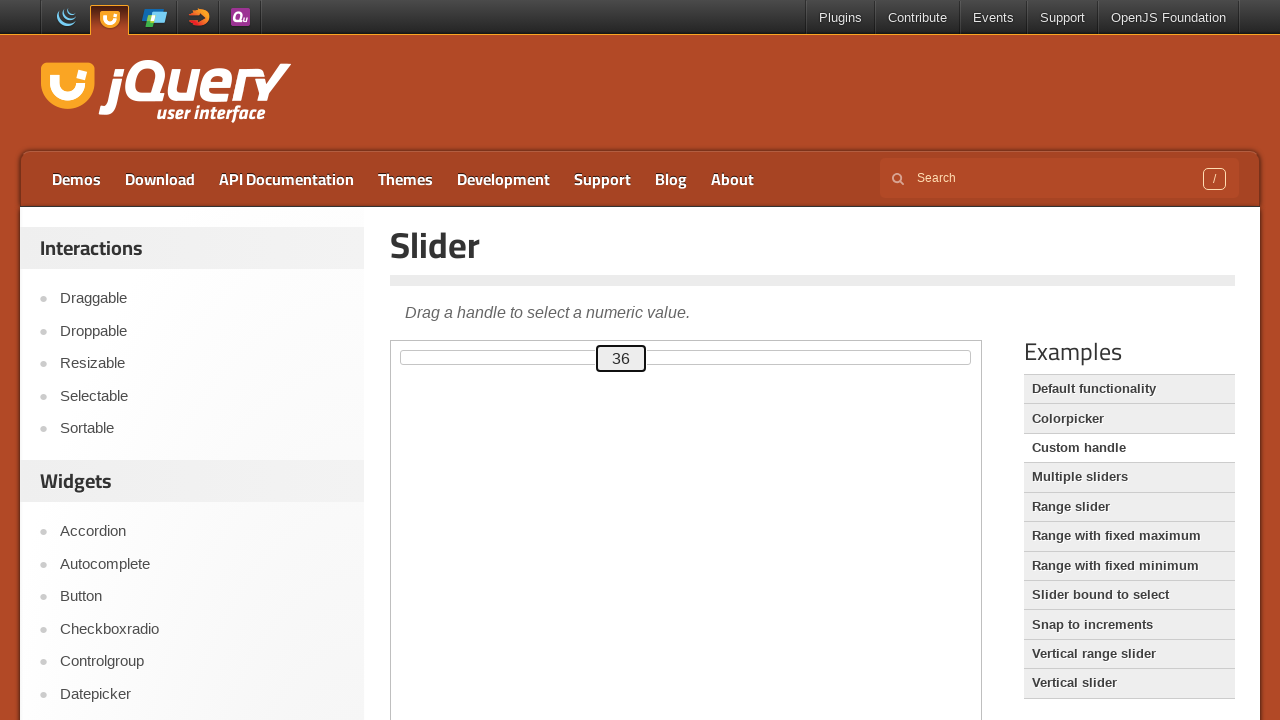

Pressed ArrowRight key (37/50)
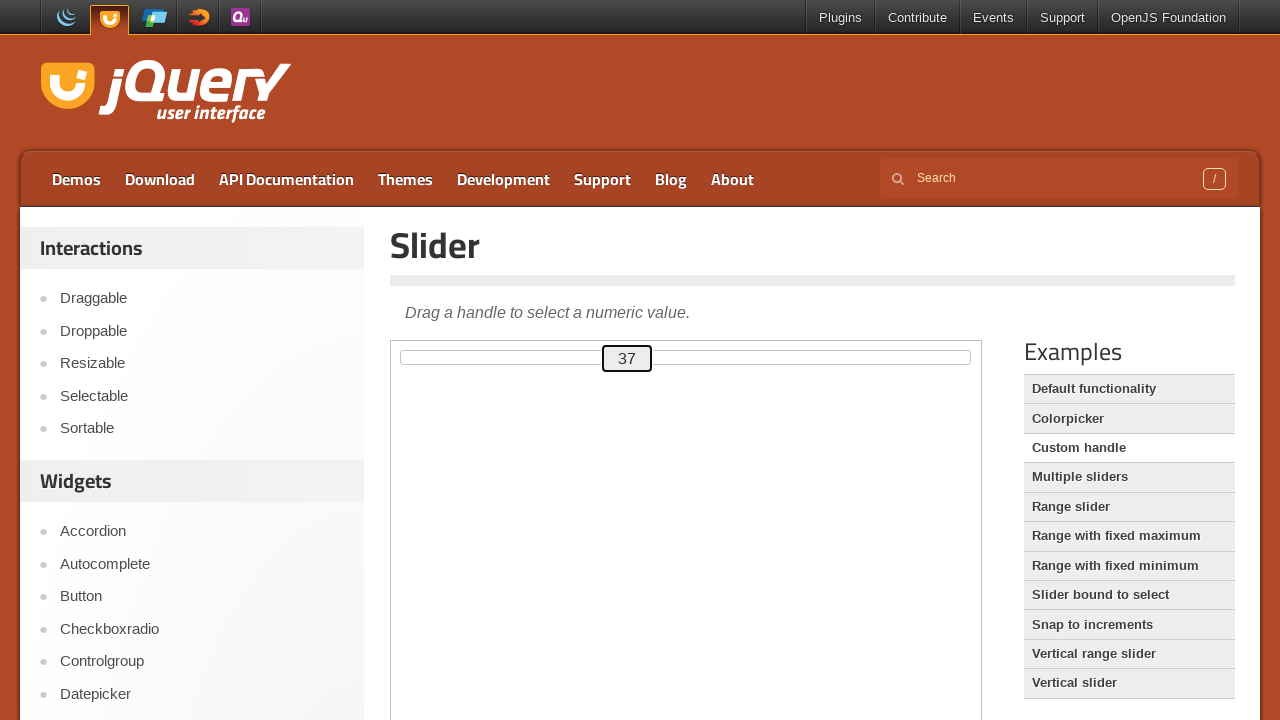

Pressed ArrowRight key (38/50)
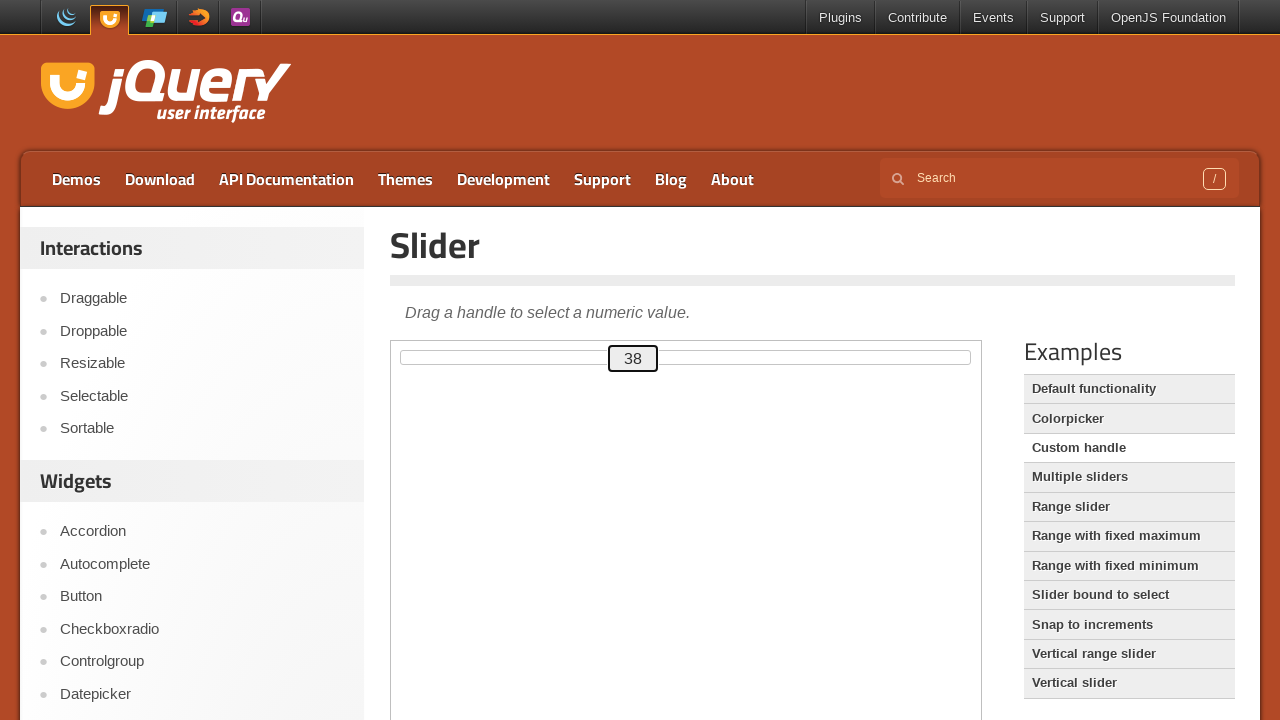

Pressed ArrowRight key (39/50)
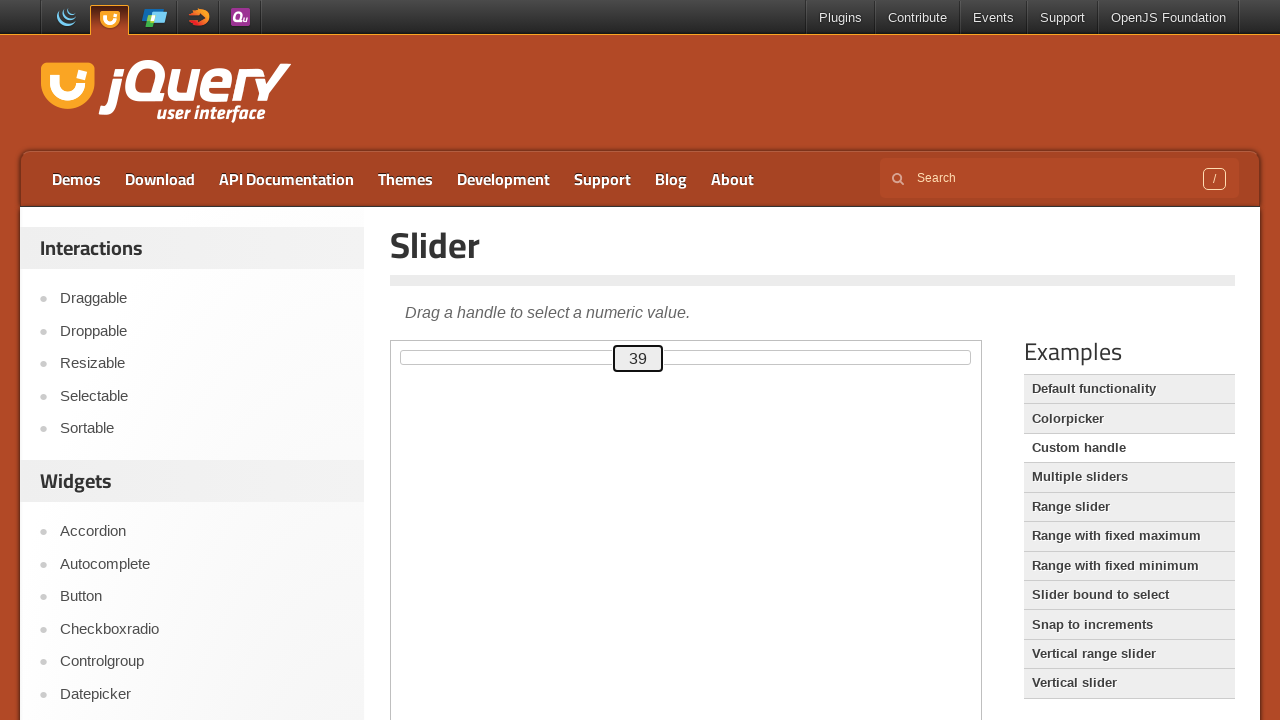

Pressed ArrowRight key (40/50)
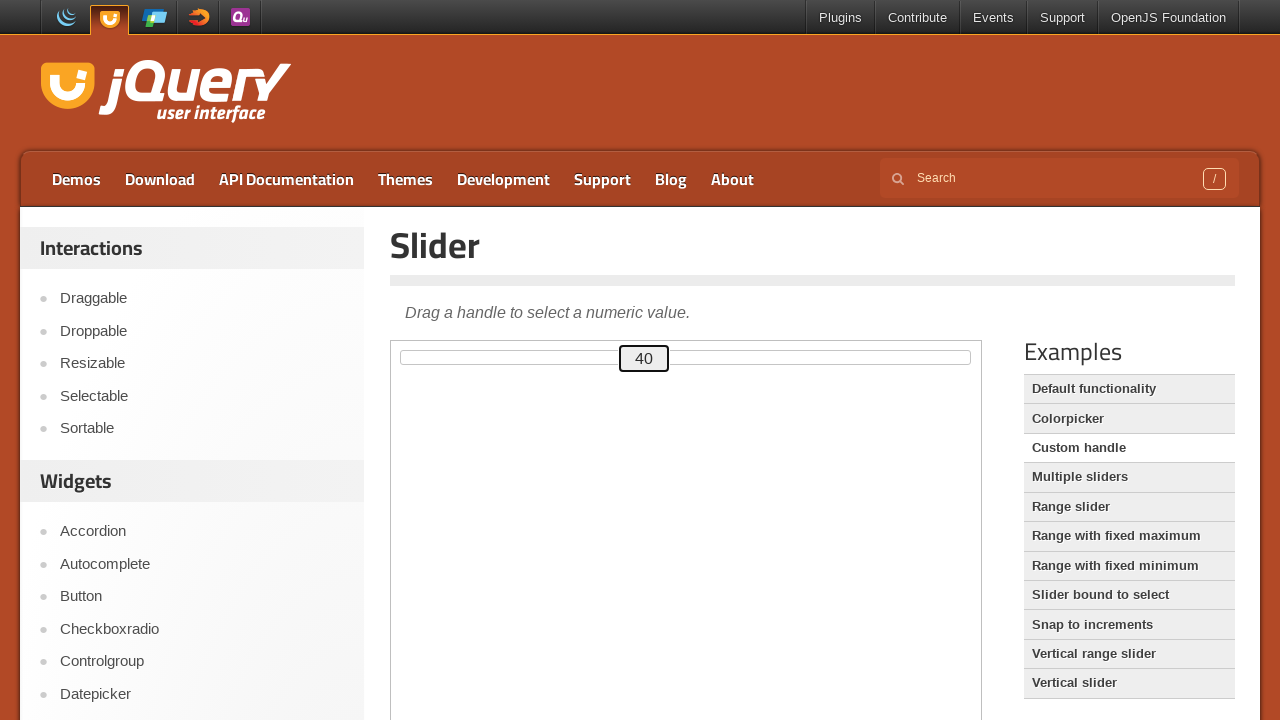

Pressed ArrowRight key (41/50)
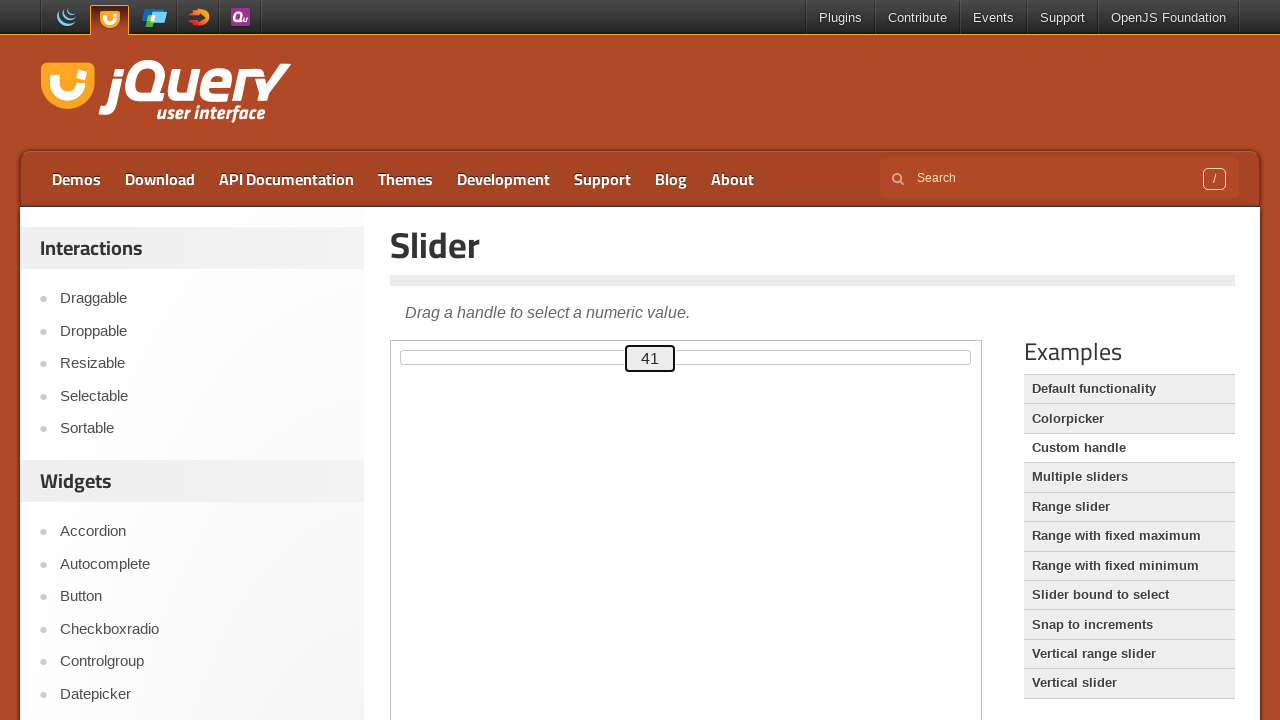

Pressed ArrowRight key (42/50)
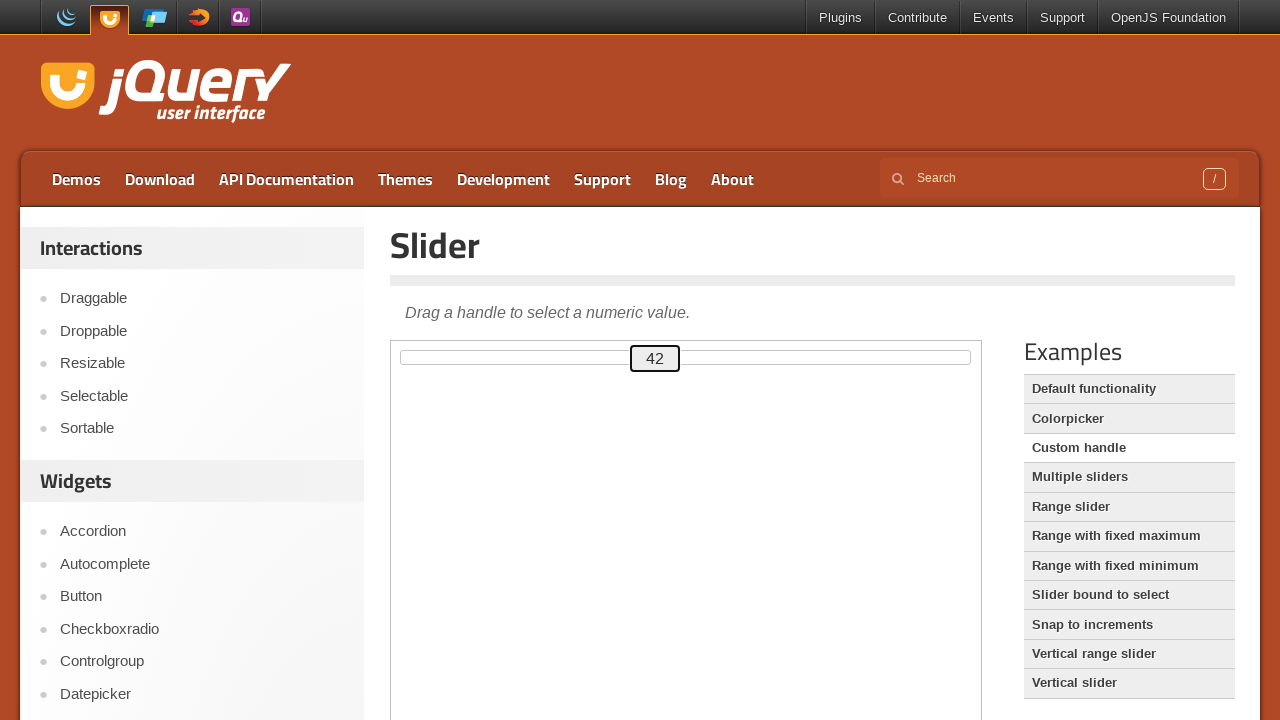

Pressed ArrowRight key (43/50)
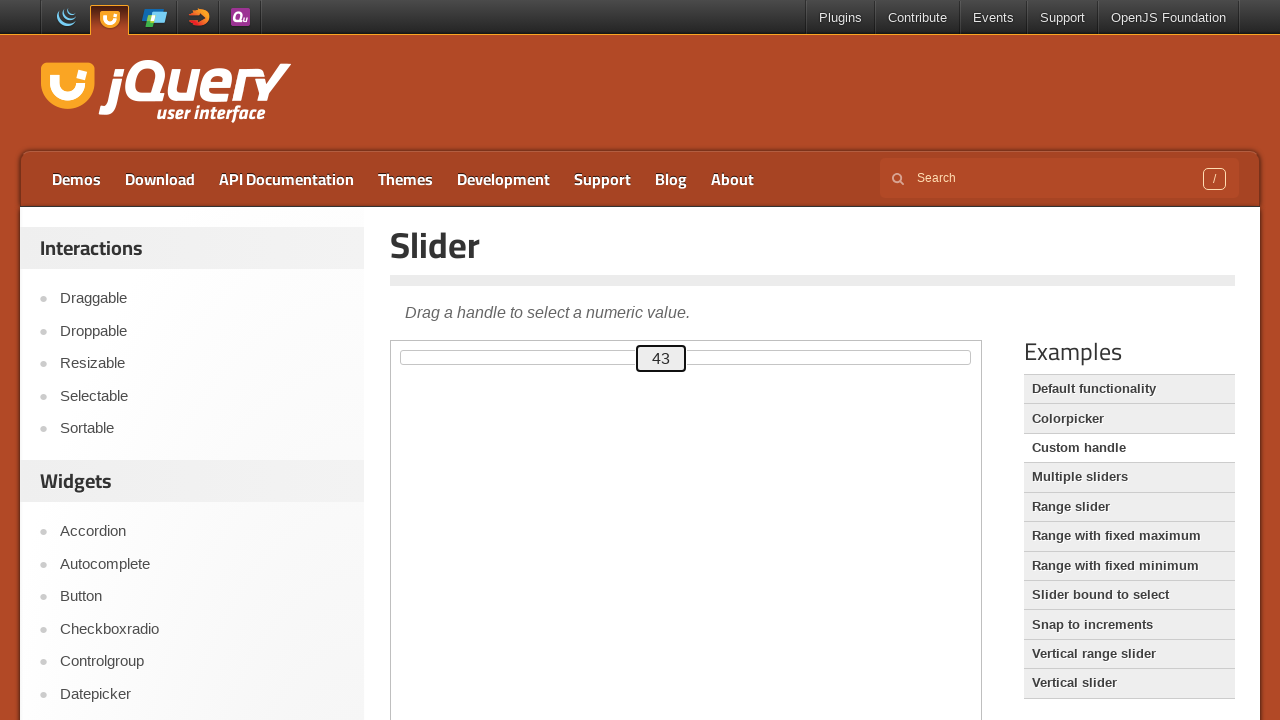

Pressed ArrowRight key (44/50)
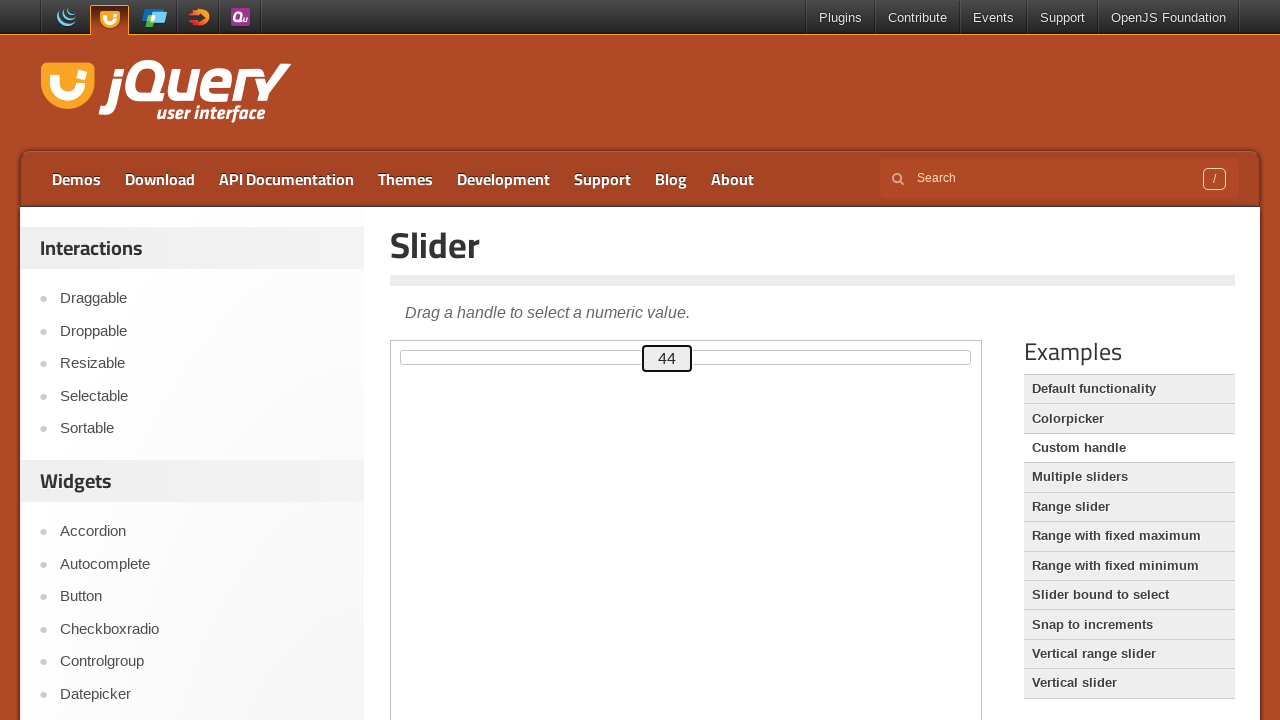

Pressed ArrowRight key (45/50)
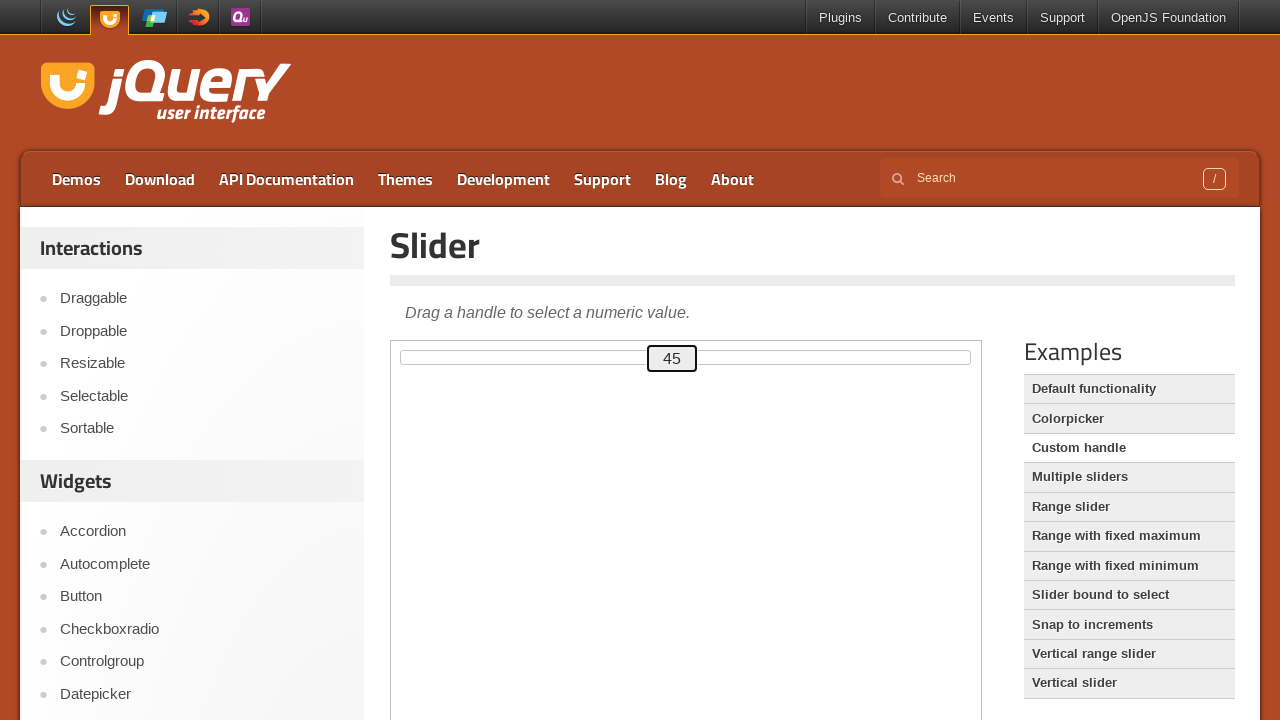

Pressed ArrowRight key (46/50)
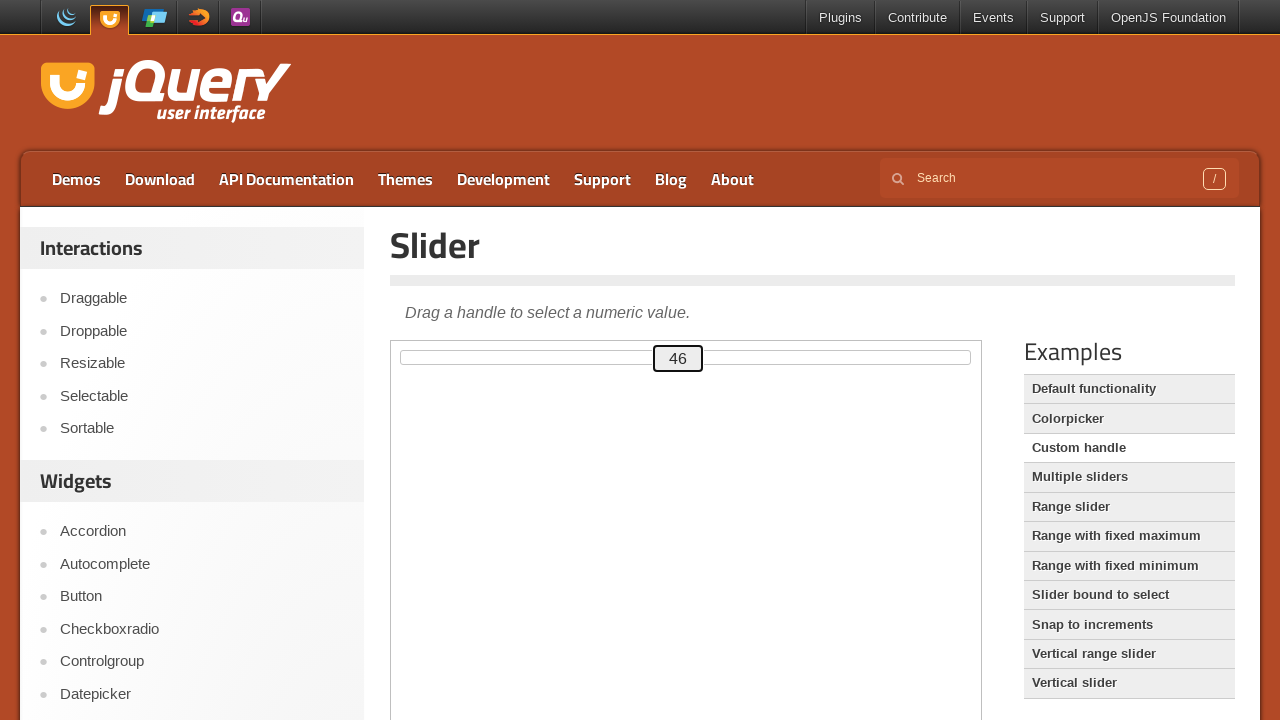

Pressed ArrowRight key (47/50)
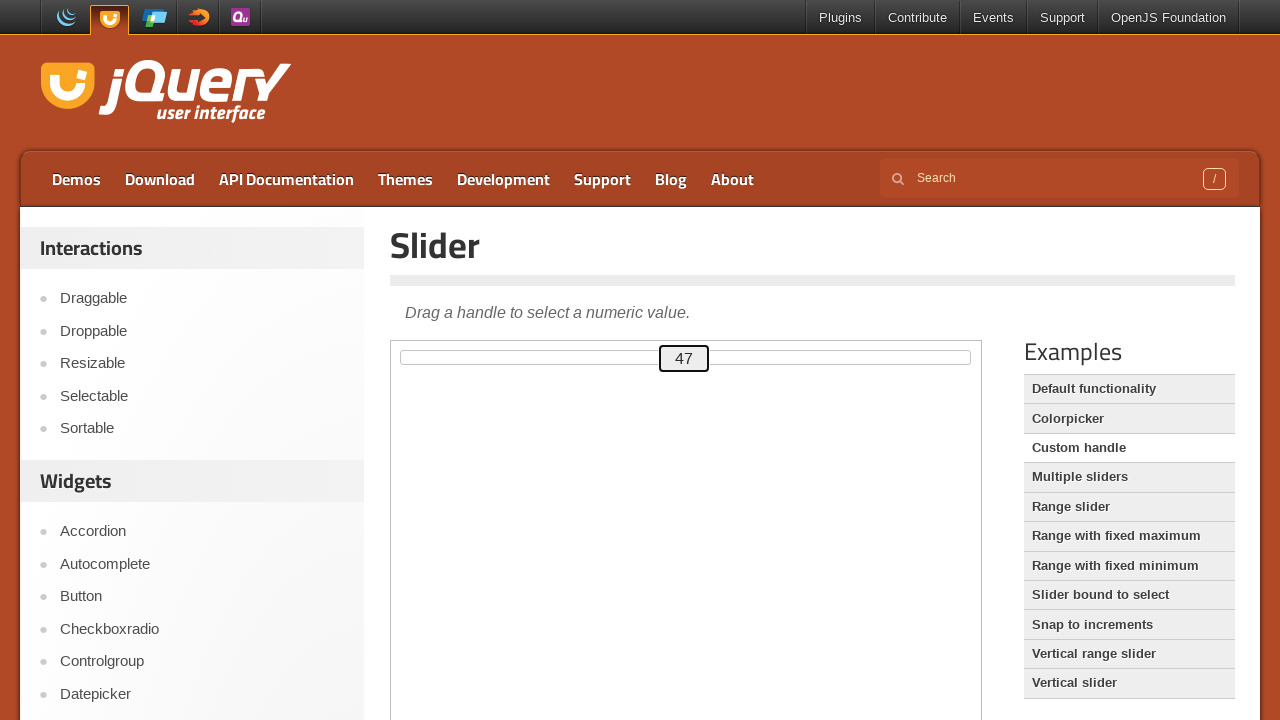

Pressed ArrowRight key (48/50)
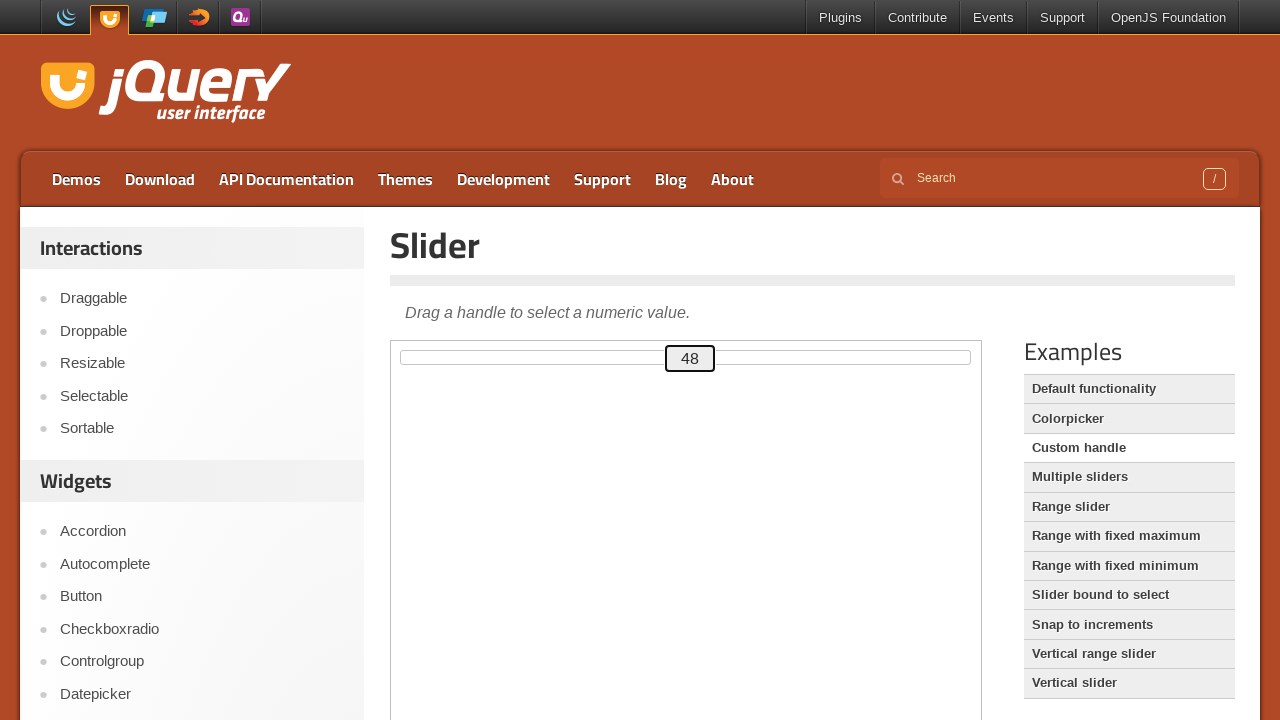

Pressed ArrowRight key (49/50)
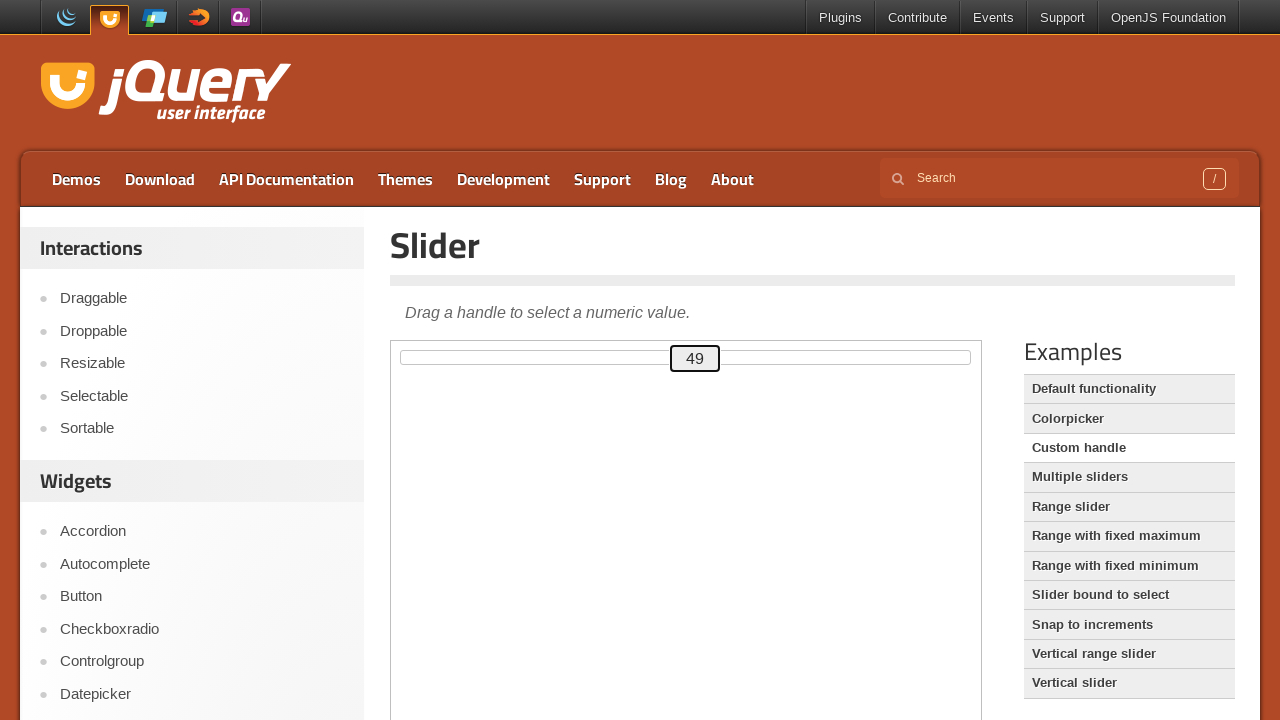

Pressed ArrowRight key (50/50)
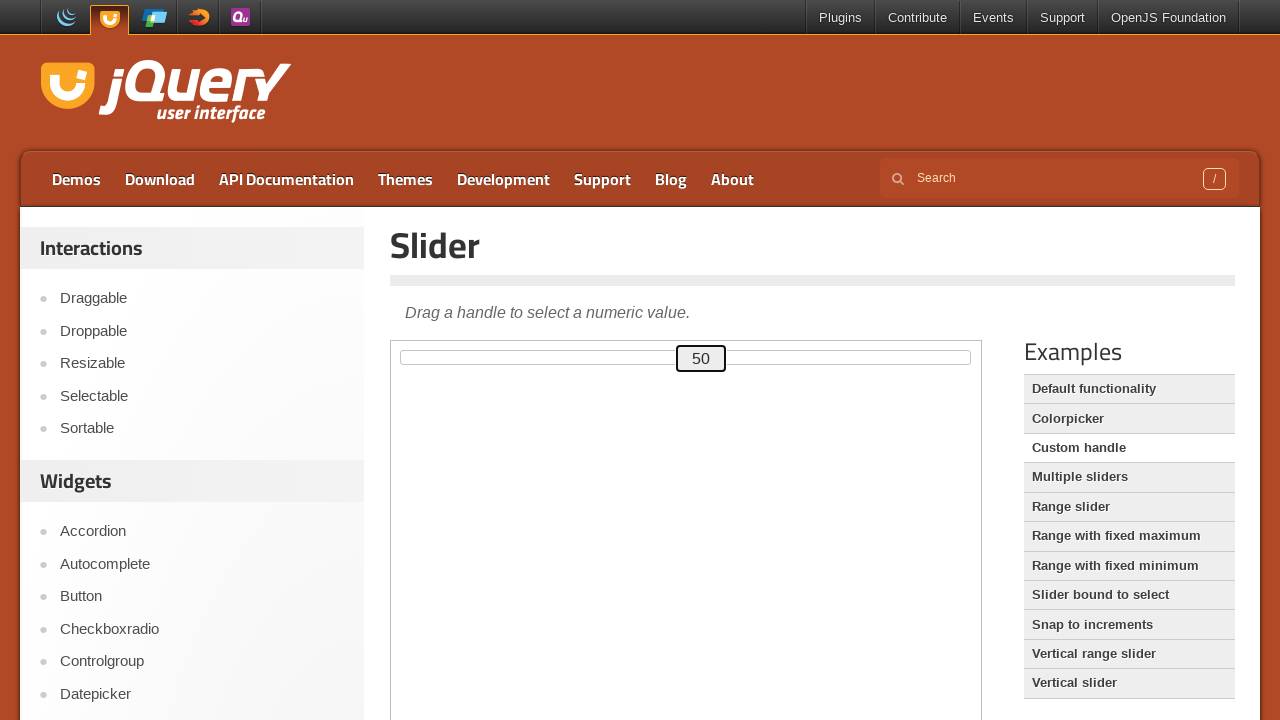

Retrieved slider style attribute: left: 50%;
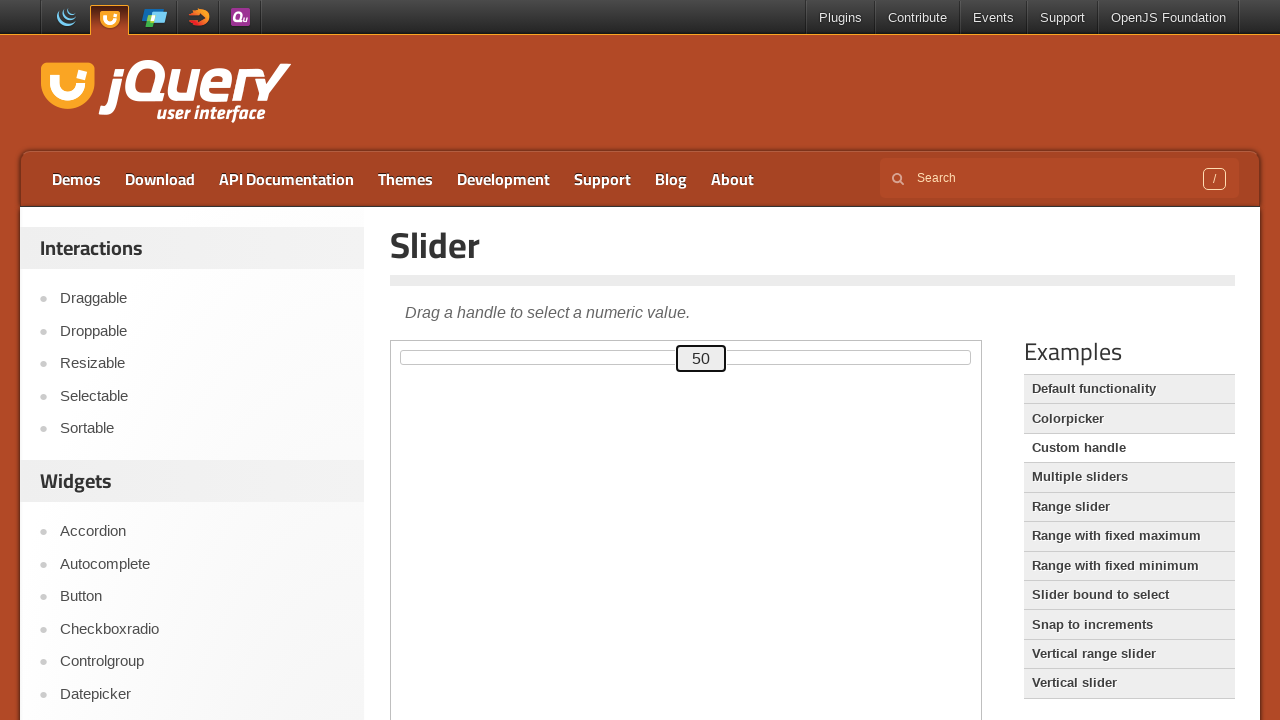

Verified slider position matches expected value of 50%
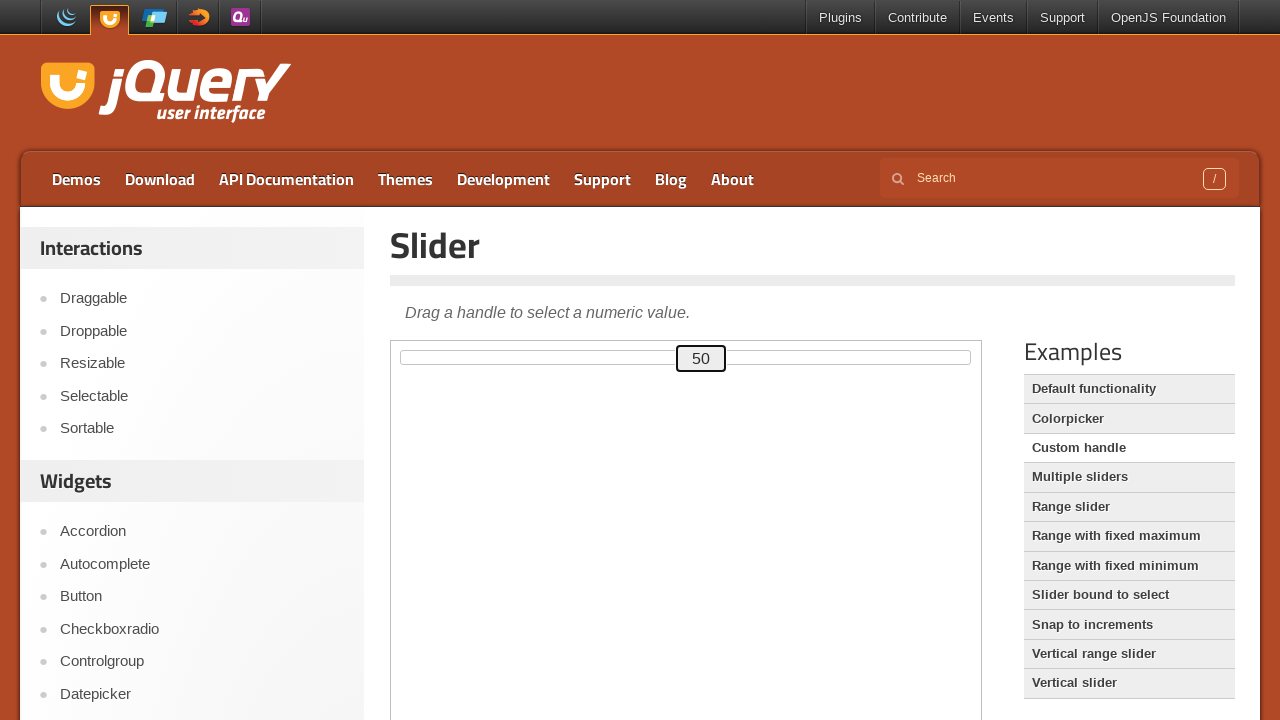

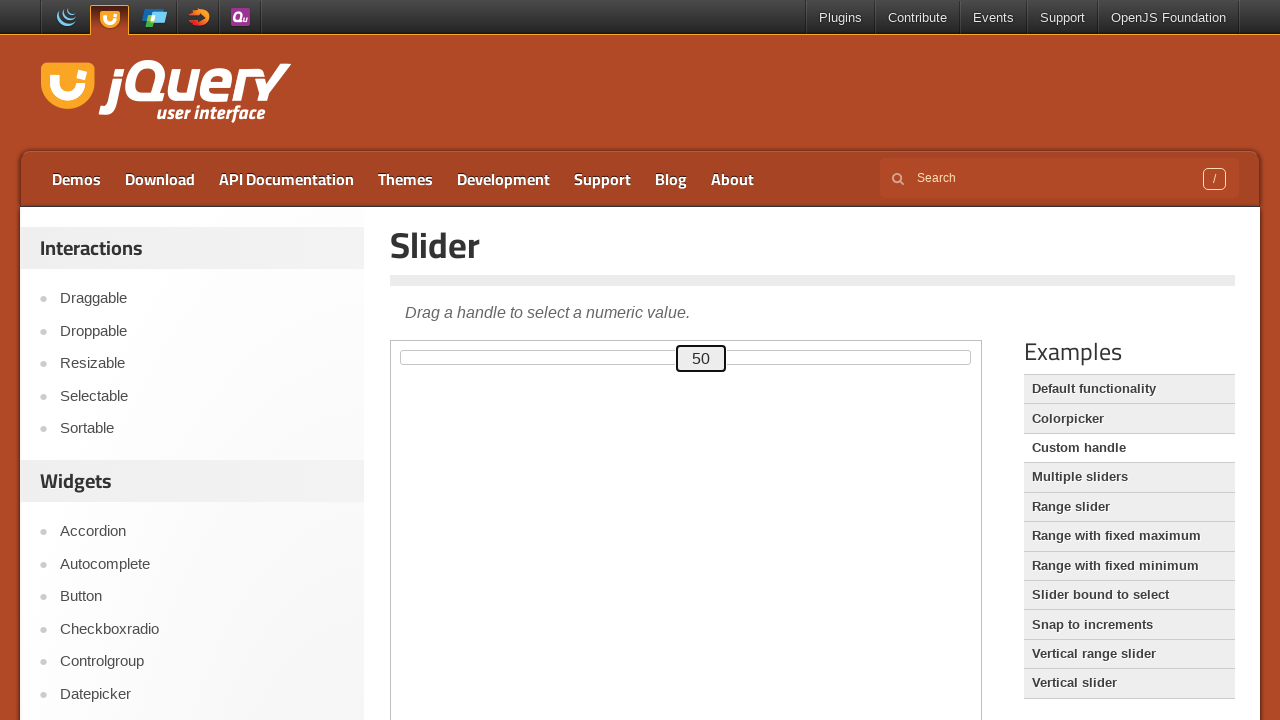